Opens multiple links from the footer section in new tabs and navigates through each tab to verify they load correctly

Starting URL: https://www.rahulshettyacademy.com/AutomationPractice/

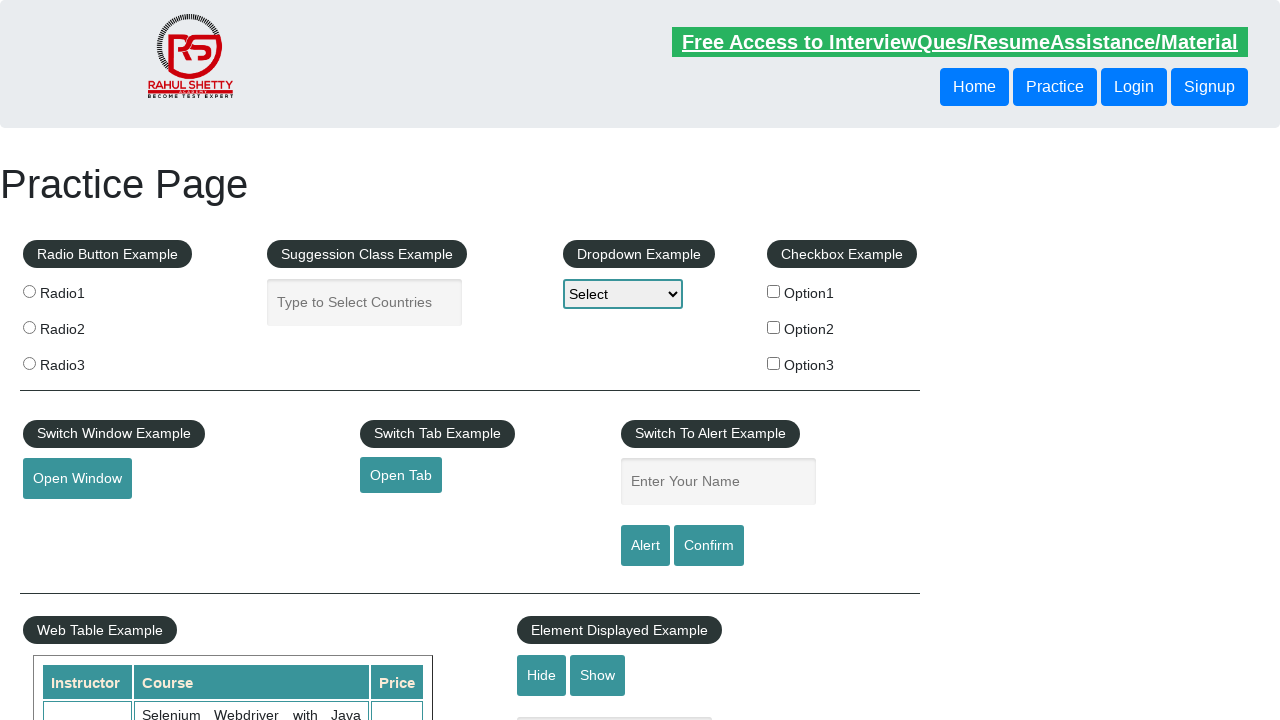

Counted total links on page
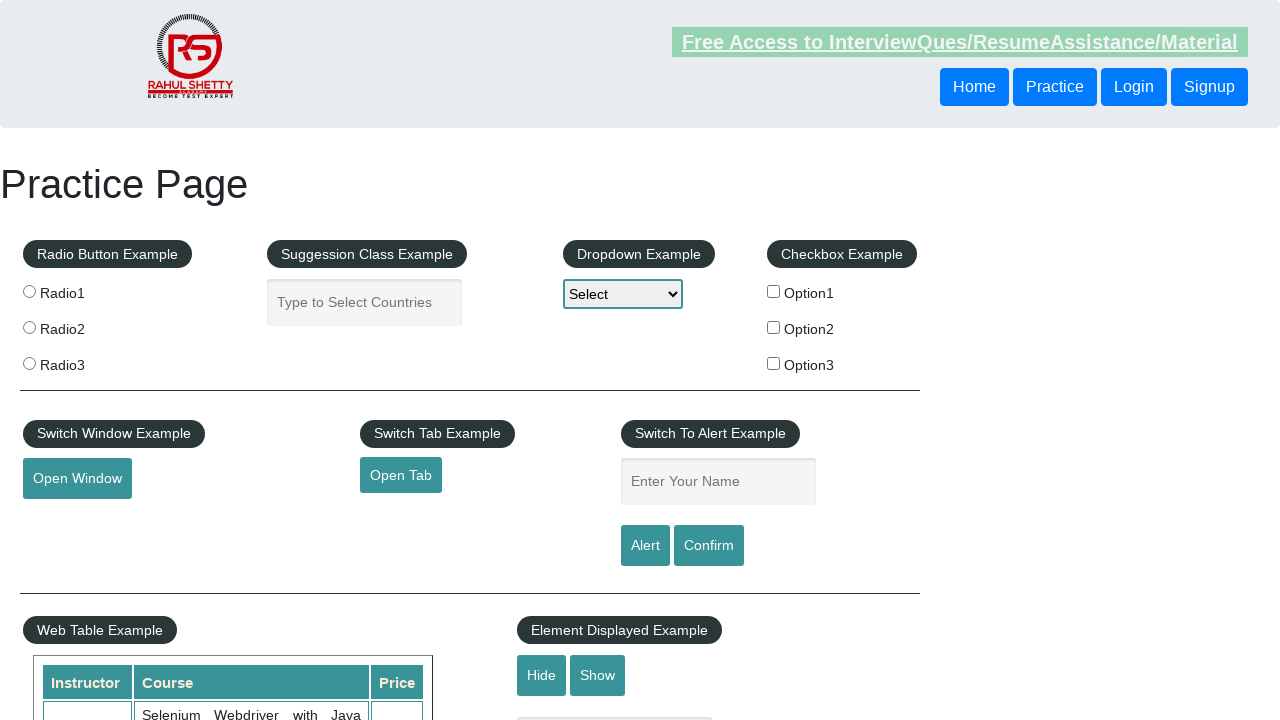

Located footer section
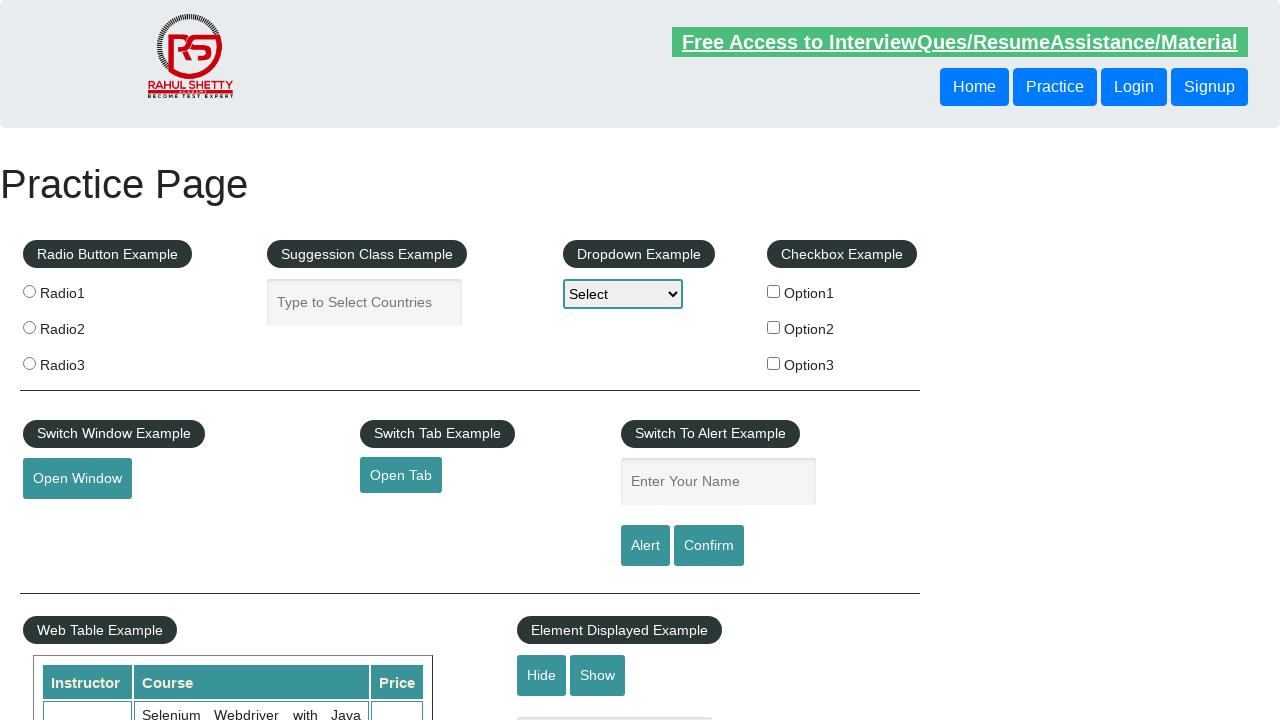

Counted footer links
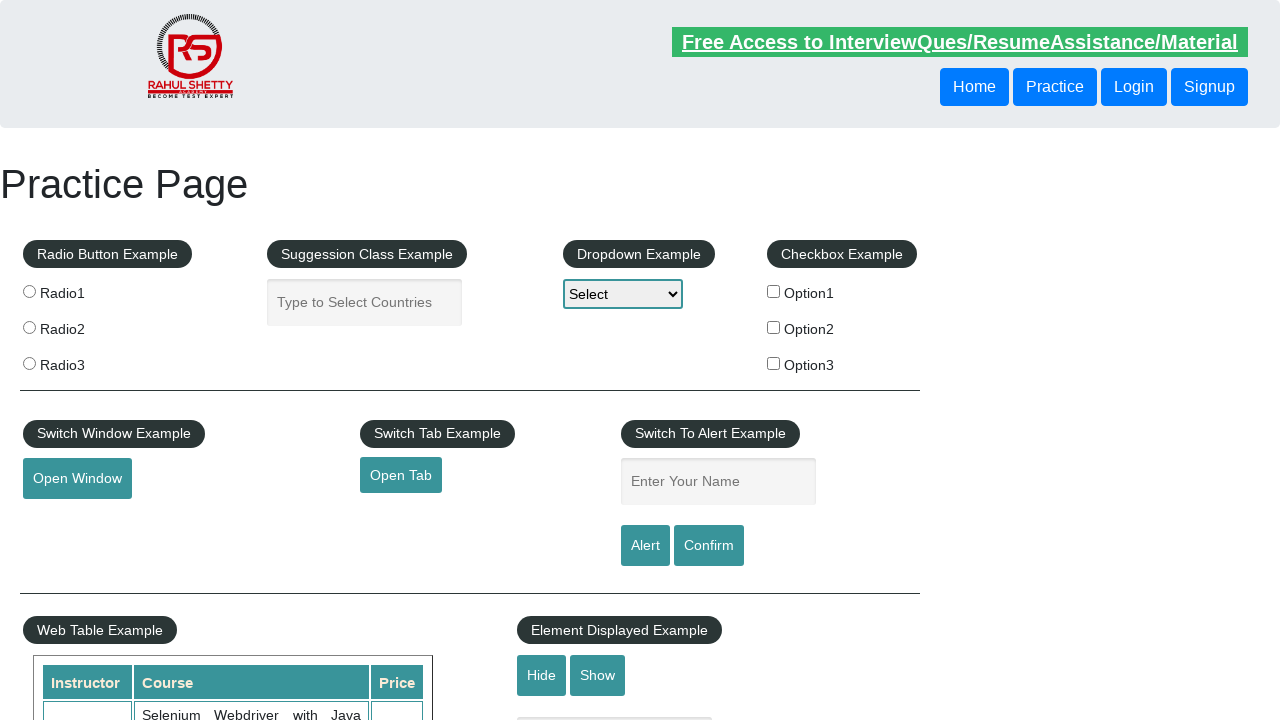

Located footer column with list items
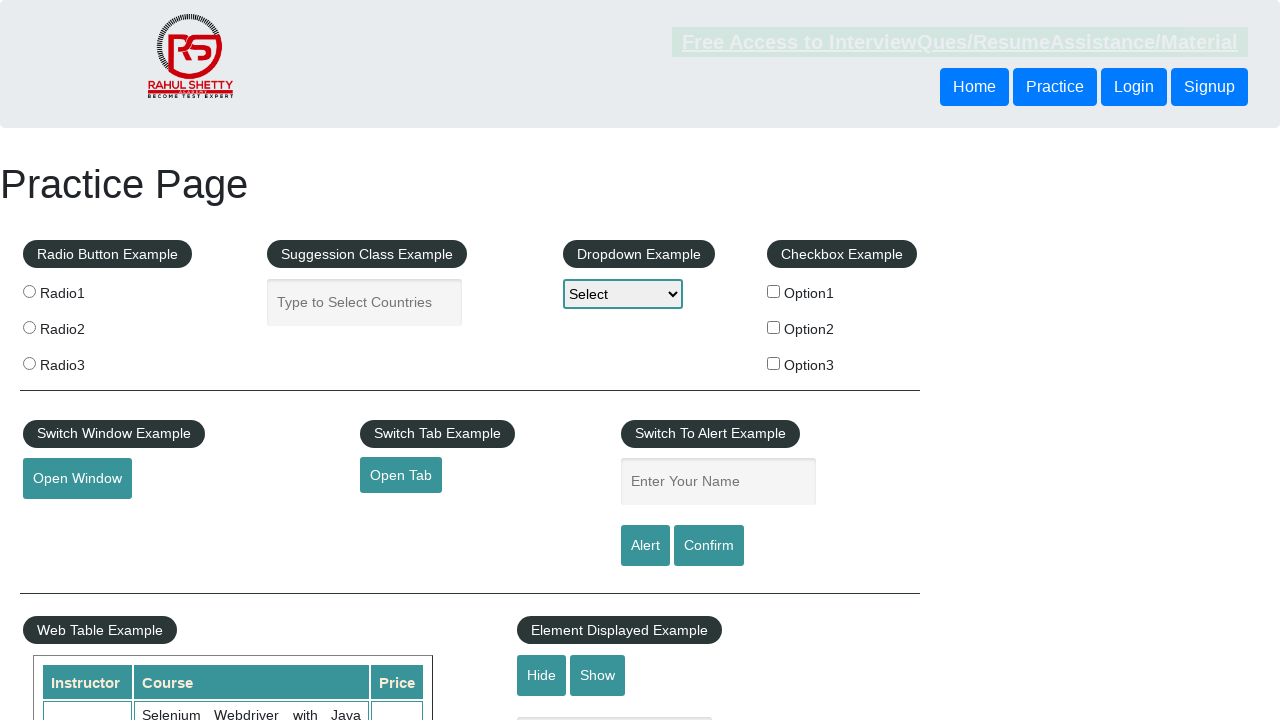

Retrieved all links from footer column
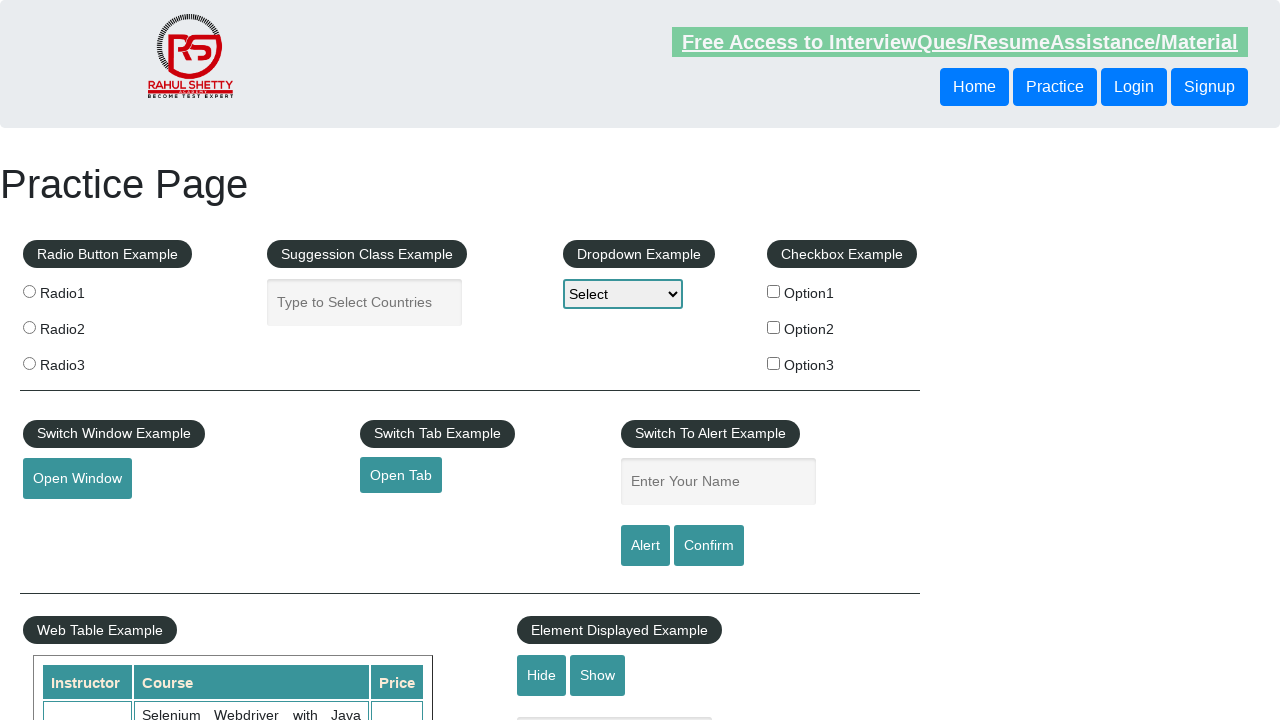

Opened footer link 1 in new tab using Ctrl+Click at (68, 520) on xpath=//td/ul >> a >> nth=1
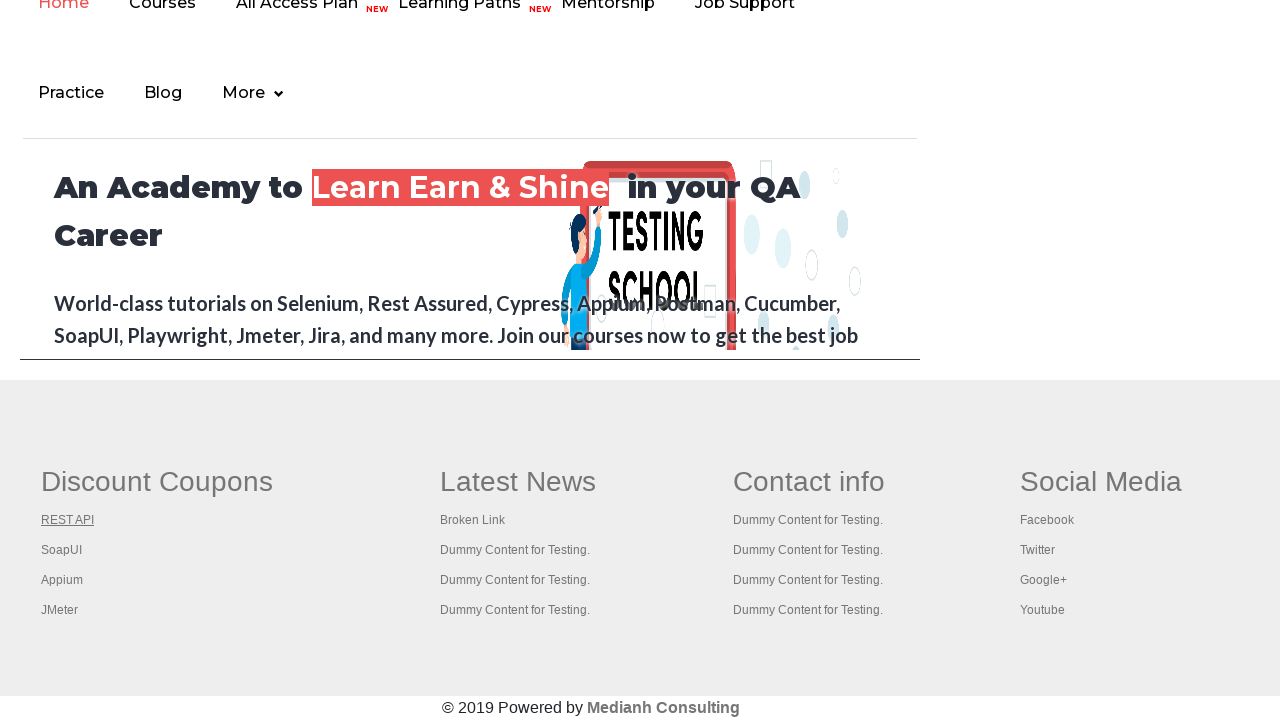

New tab opened and captured for link 1
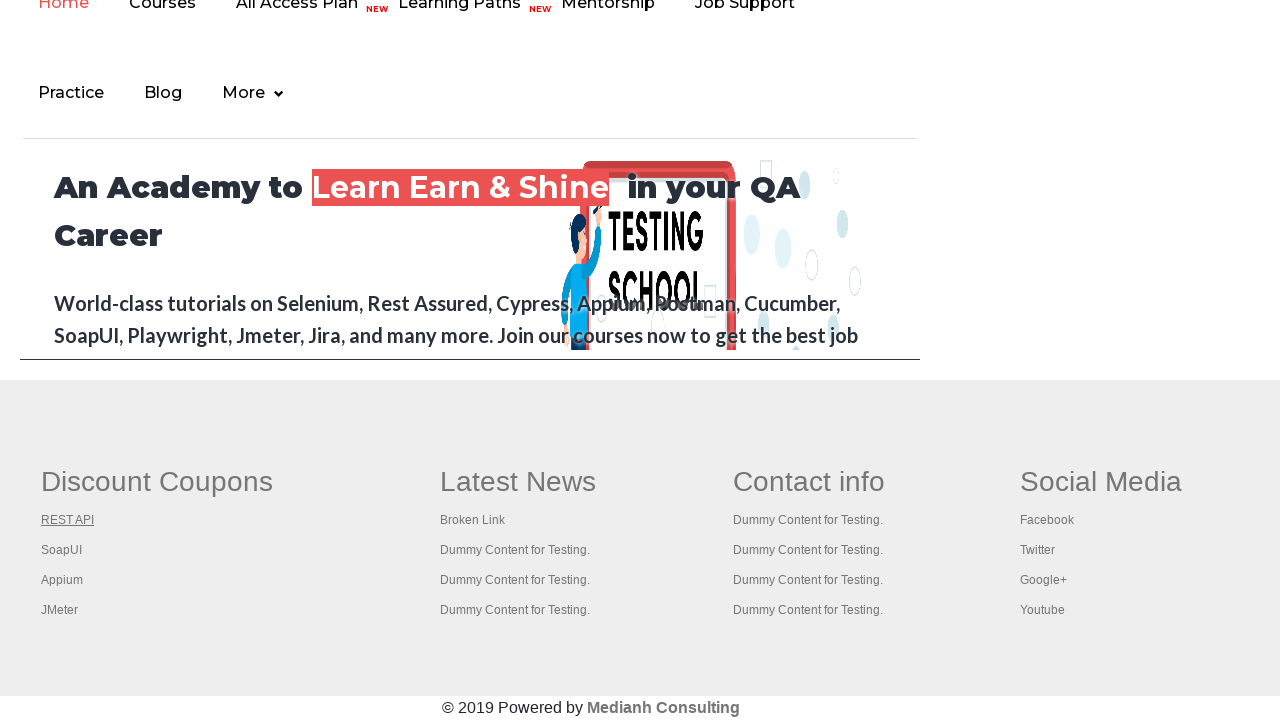

Opened footer link 2 in new tab using Ctrl+Click at (62, 550) on xpath=//td/ul >> a >> nth=2
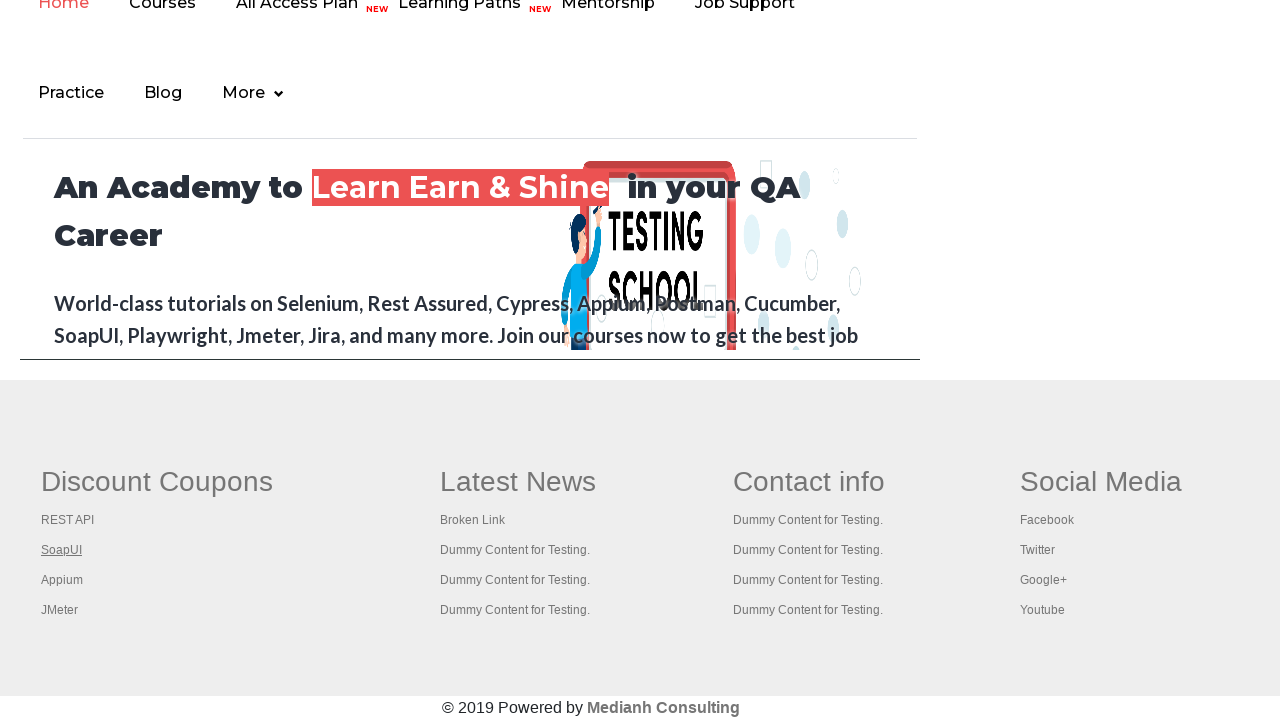

New tab opened and captured for link 2
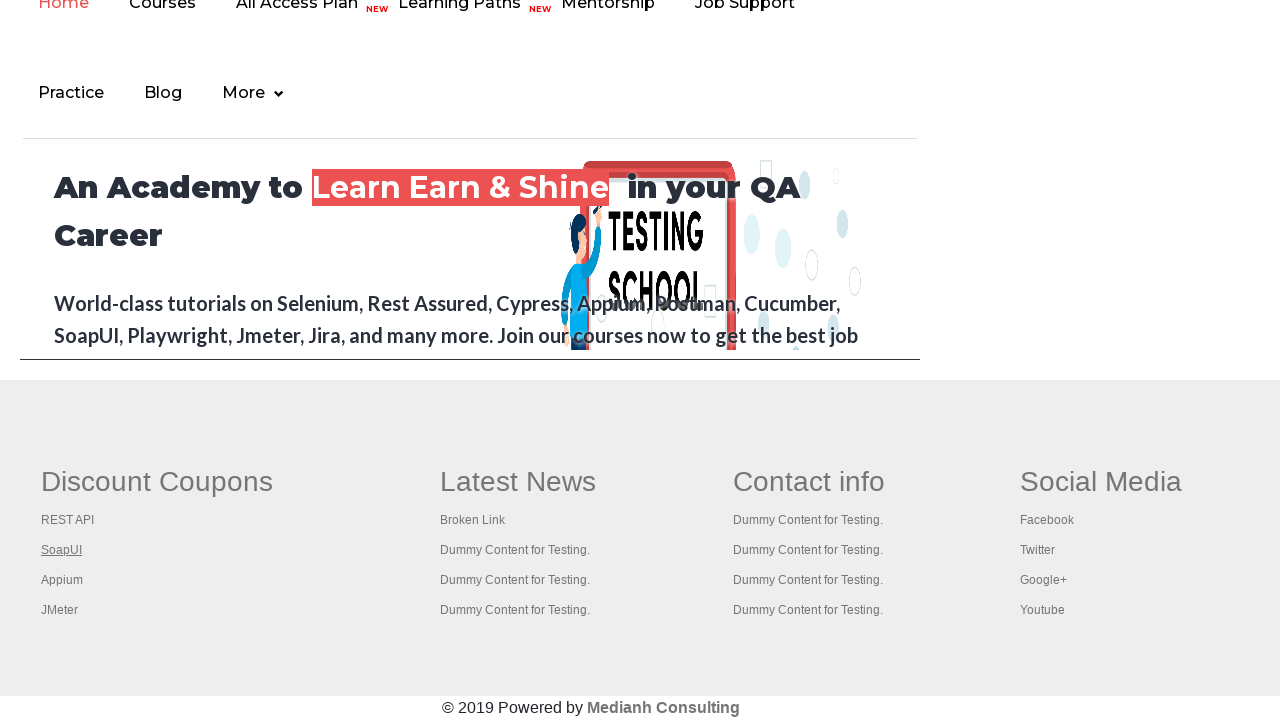

Opened footer link 3 in new tab using Ctrl+Click at (62, 580) on xpath=//td/ul >> a >> nth=3
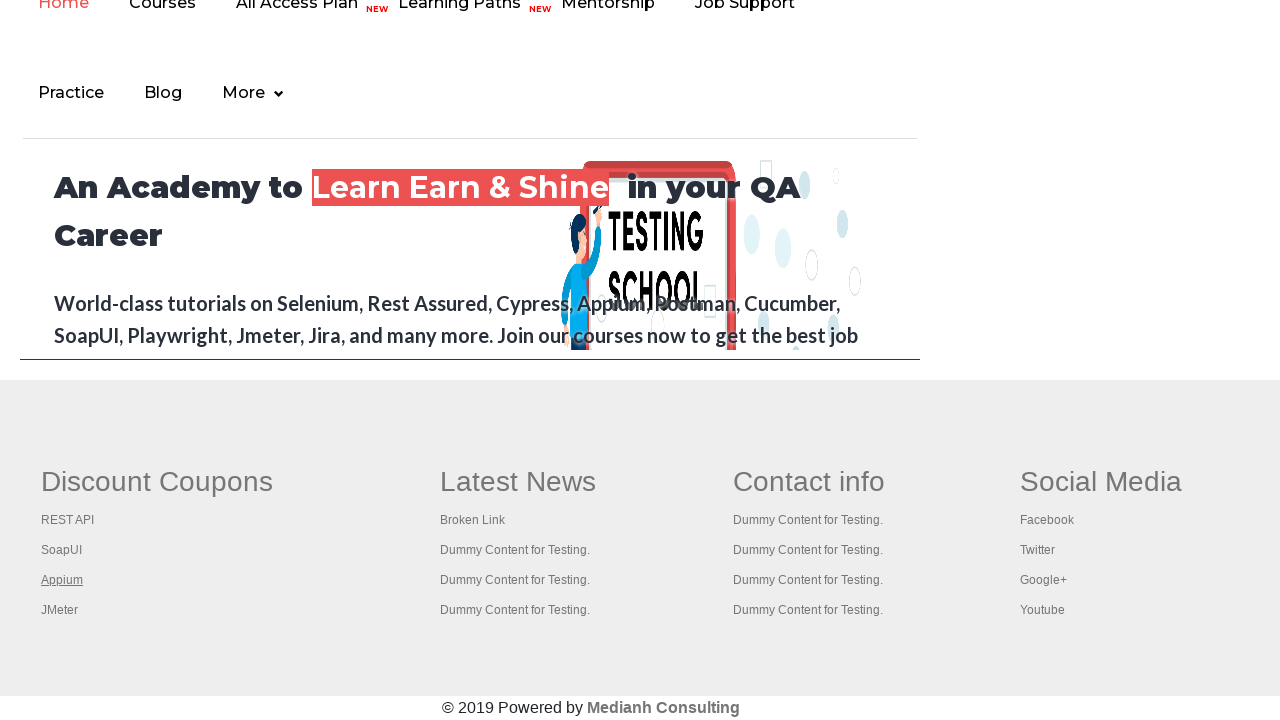

New tab opened and captured for link 3
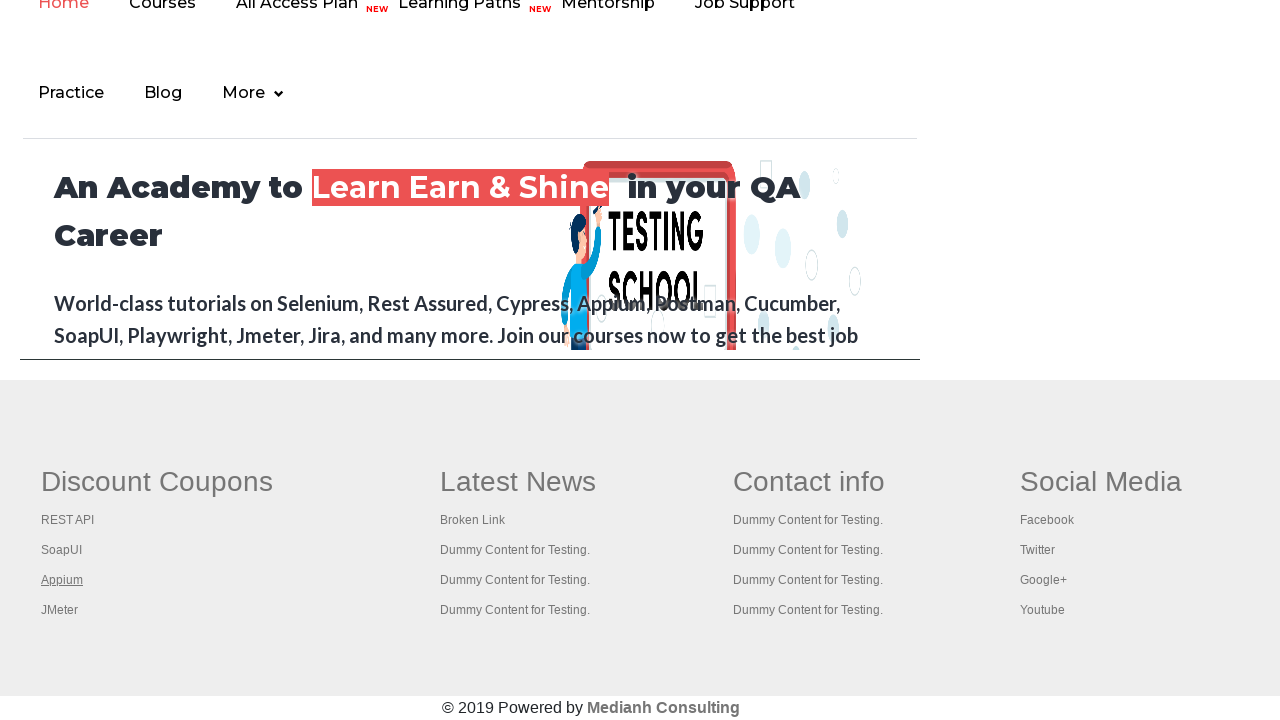

Opened footer link 4 in new tab using Ctrl+Click at (60, 610) on xpath=//td/ul >> a >> nth=4
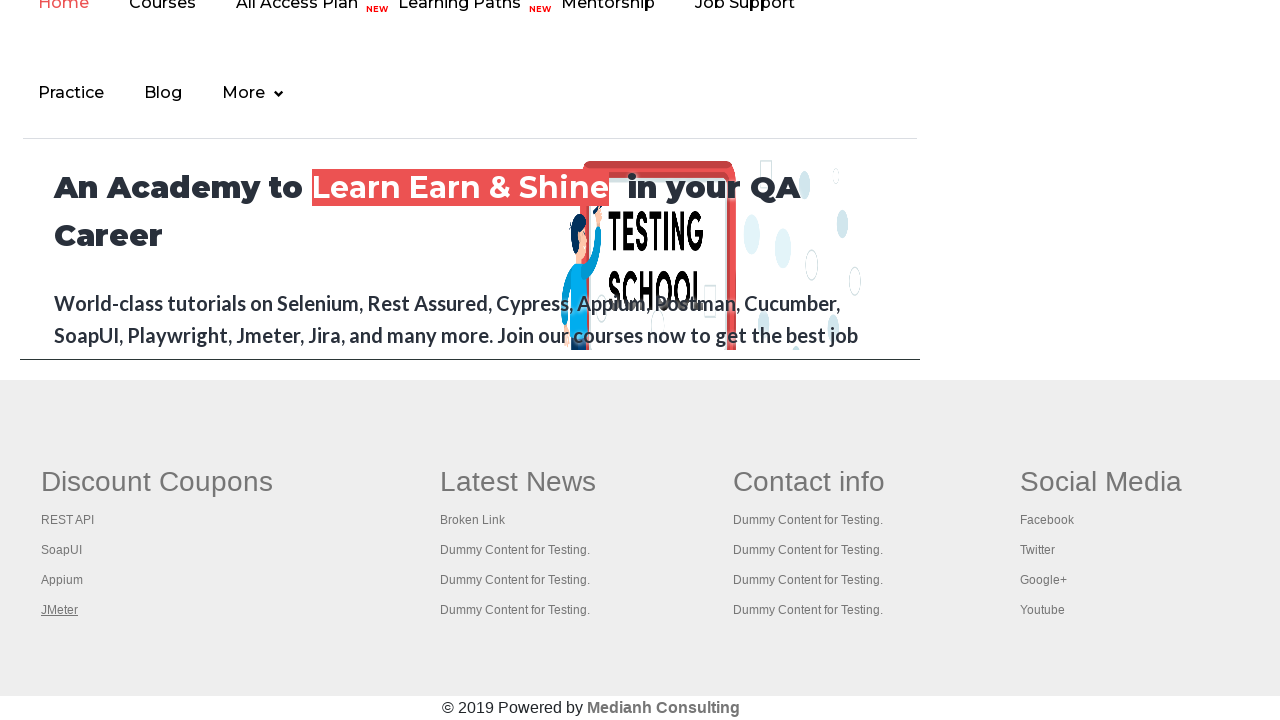

New tab opened and captured for link 4
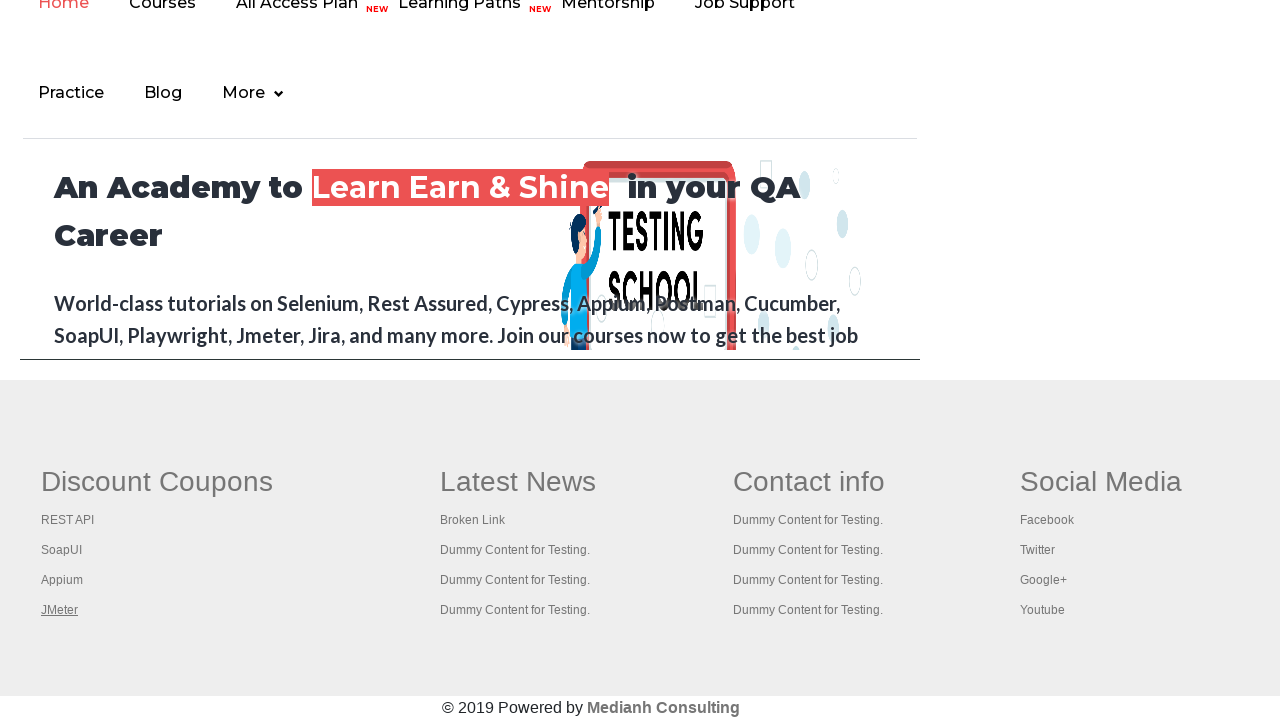

Opened footer link 5 in new tab using Ctrl+Click at (518, 482) on xpath=//td/ul >> a >> nth=5
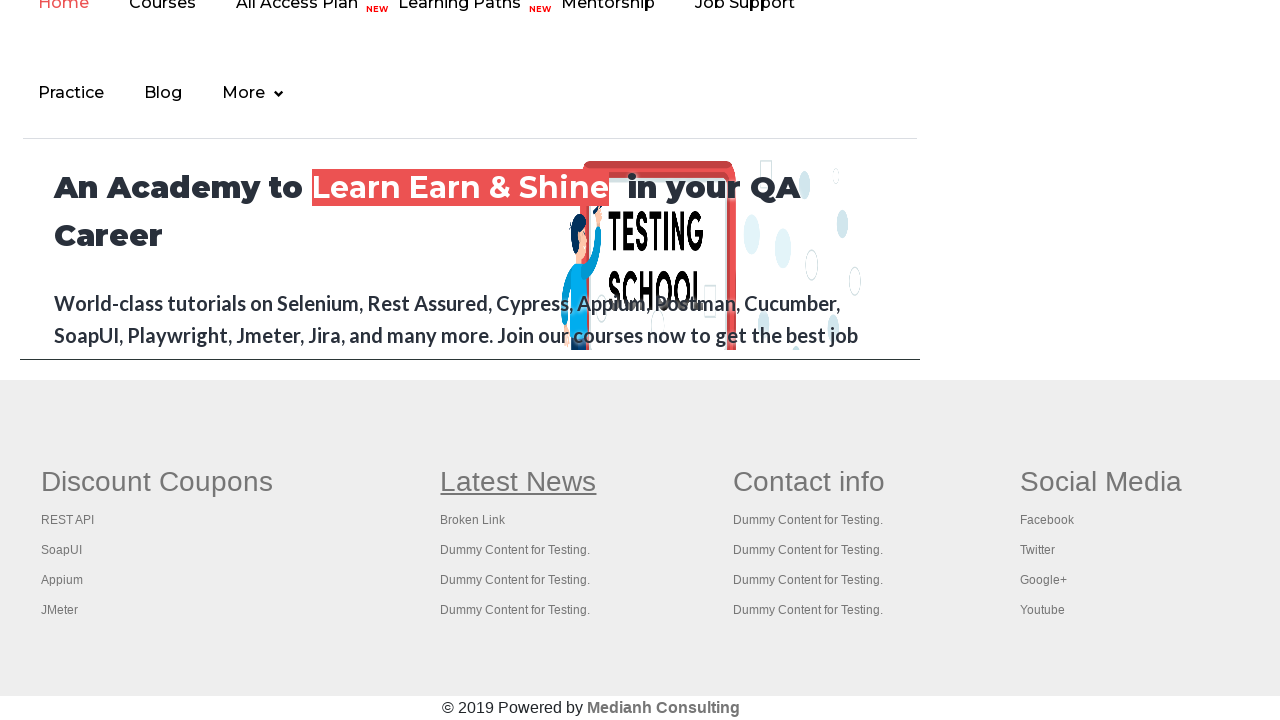

New tab opened and captured for link 5
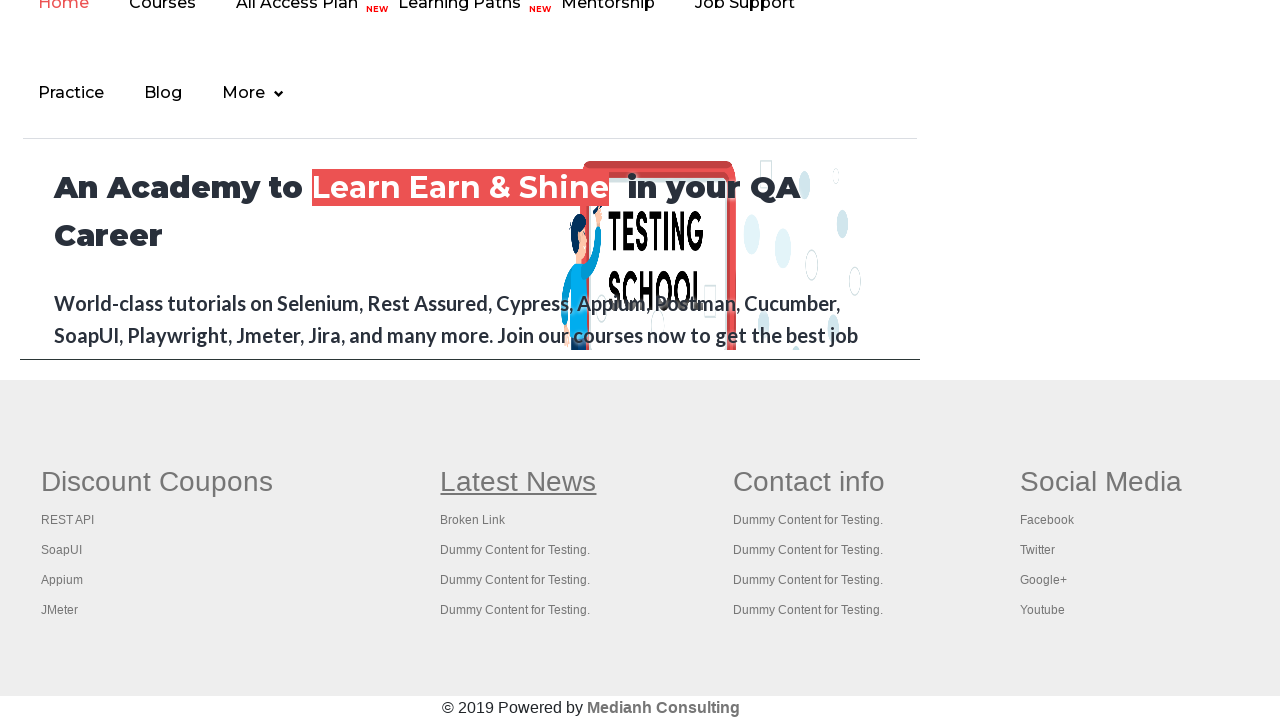

Opened footer link 6 in new tab using Ctrl+Click at (473, 520) on xpath=//td/ul >> a >> nth=6
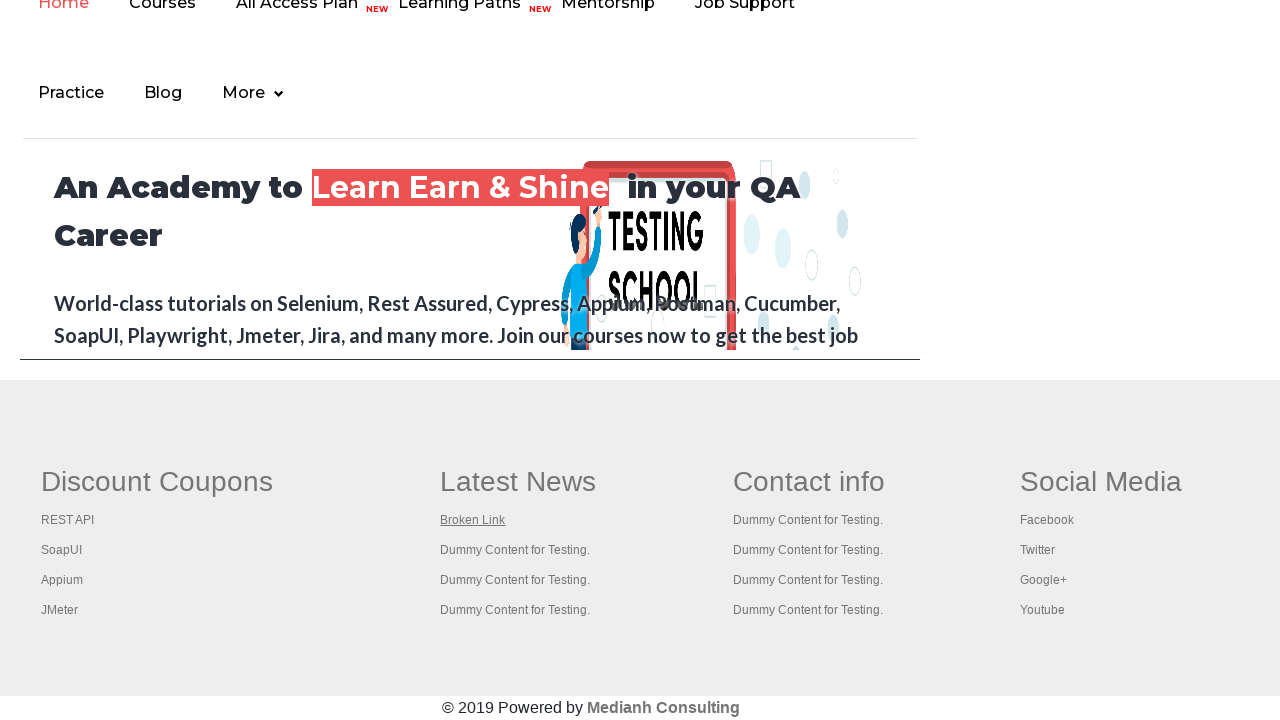

New tab opened and captured for link 6
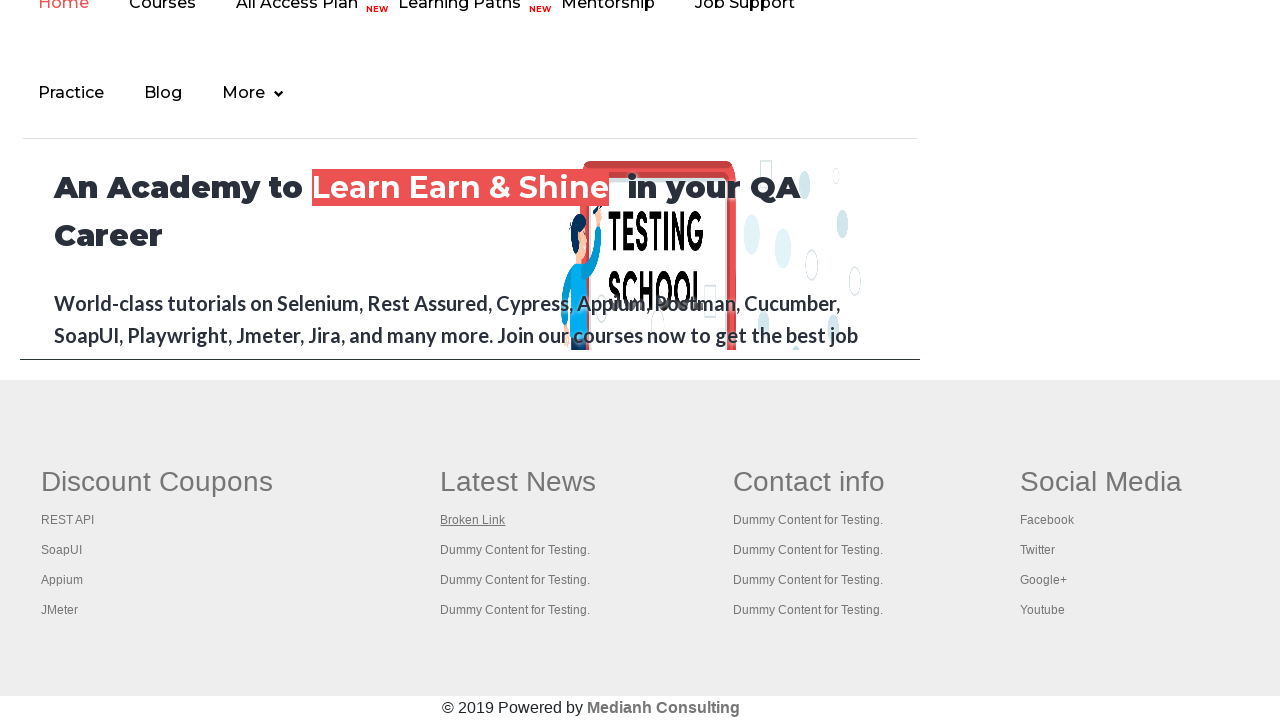

Opened footer link 7 in new tab using Ctrl+Click at (515, 550) on xpath=//td/ul >> a >> nth=7
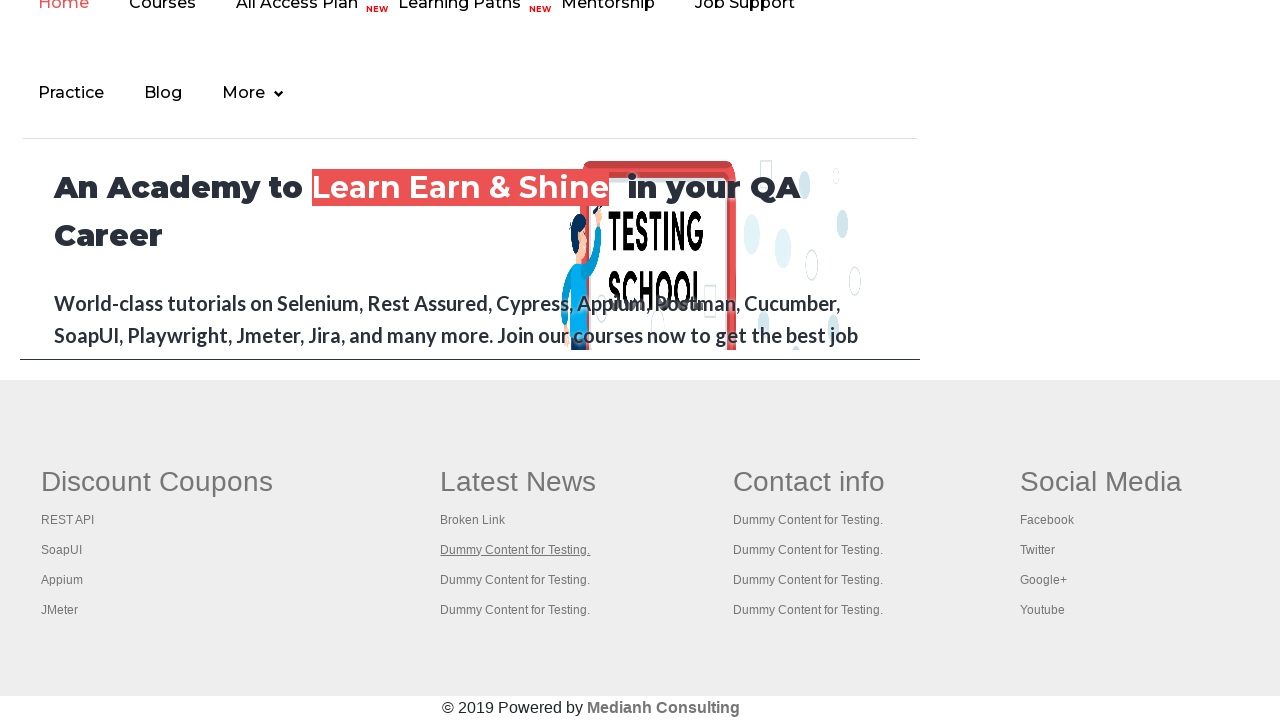

New tab opened and captured for link 7
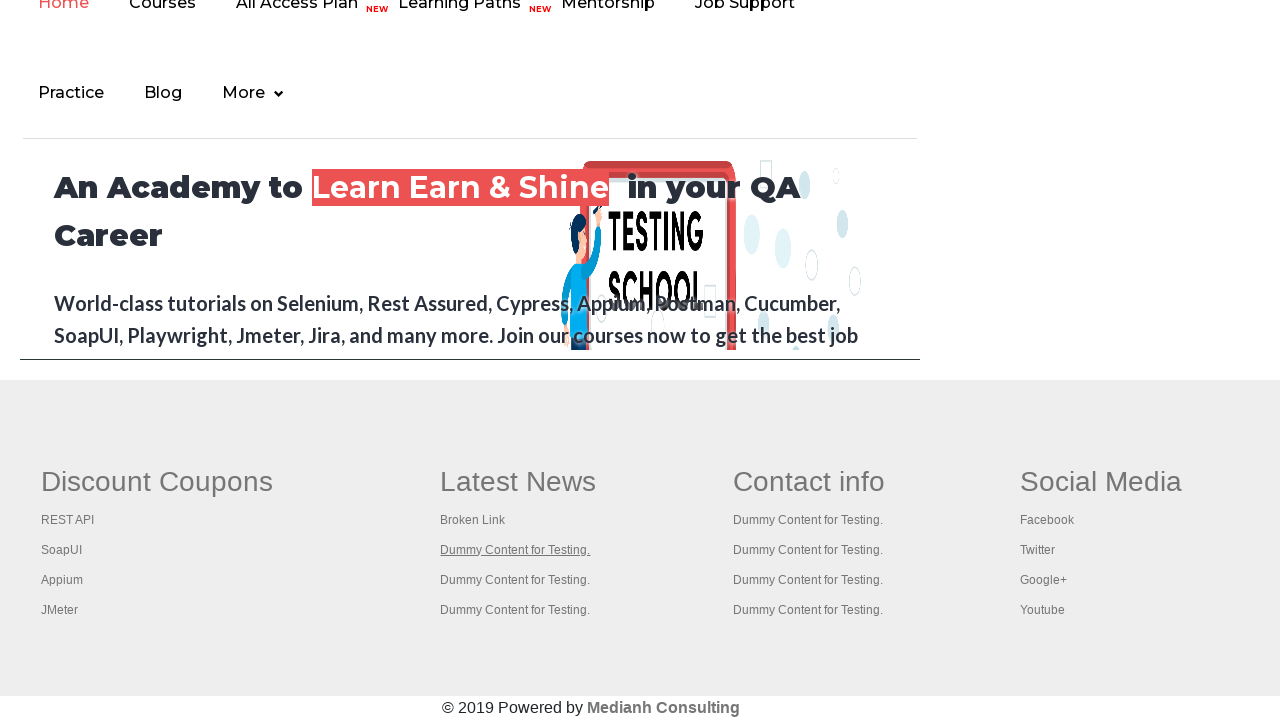

Opened footer link 8 in new tab using Ctrl+Click at (515, 580) on xpath=//td/ul >> a >> nth=8
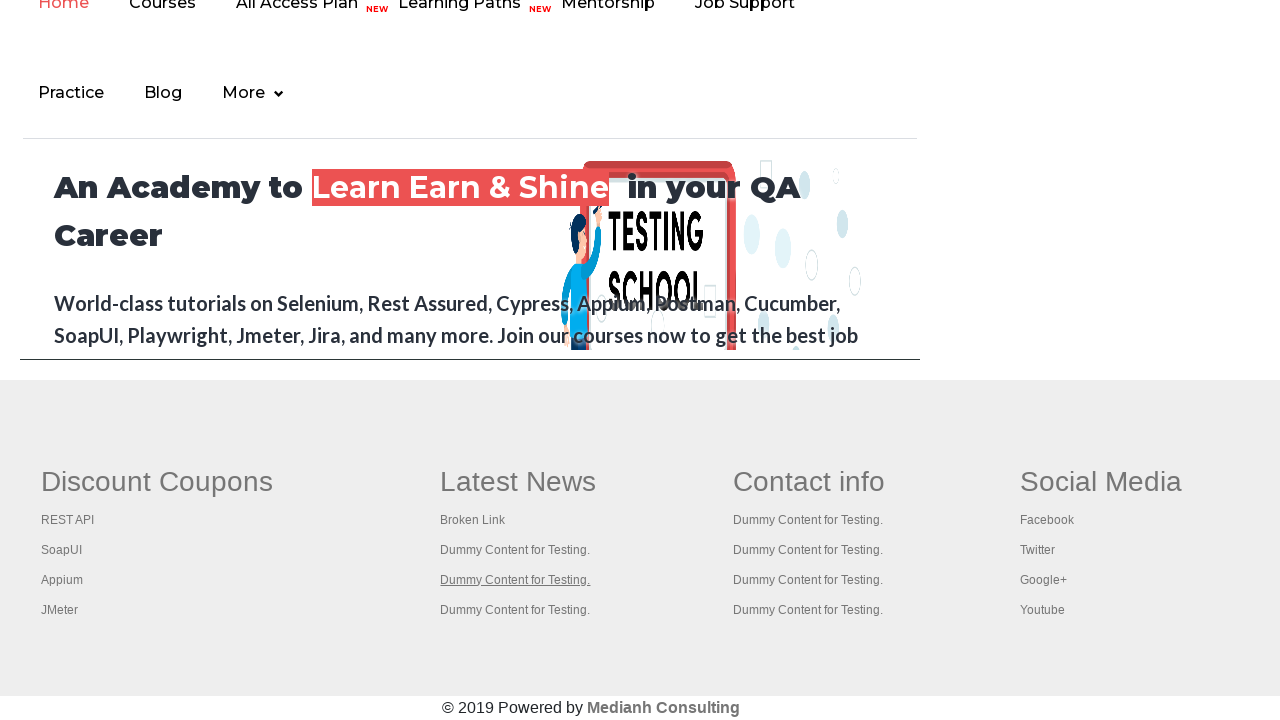

New tab opened and captured for link 8
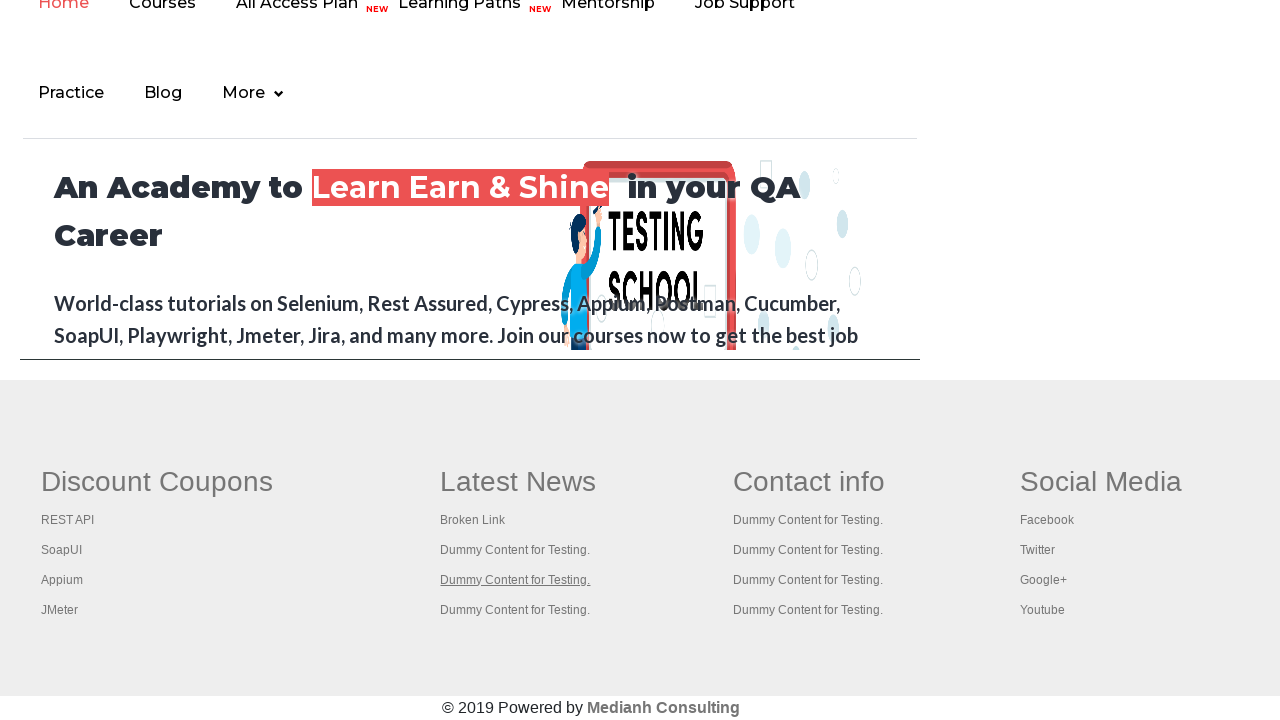

Opened footer link 9 in new tab using Ctrl+Click at (515, 610) on xpath=//td/ul >> a >> nth=9
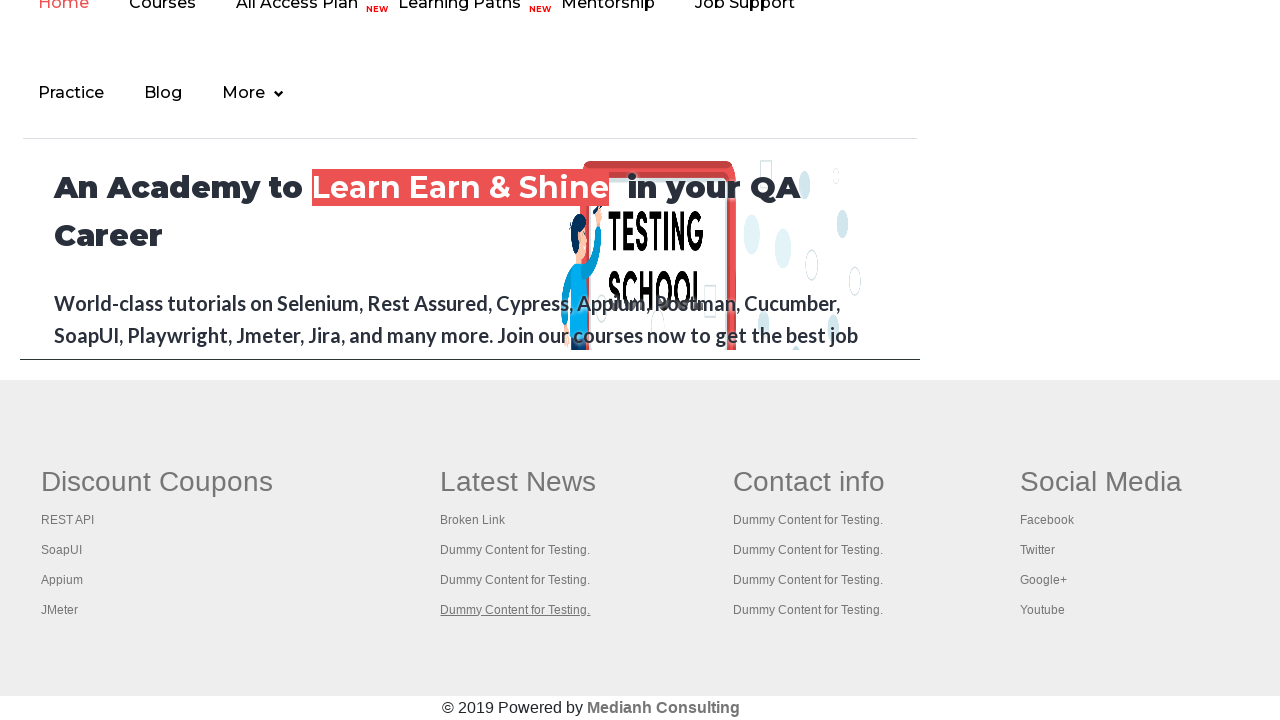

New tab opened and captured for link 9
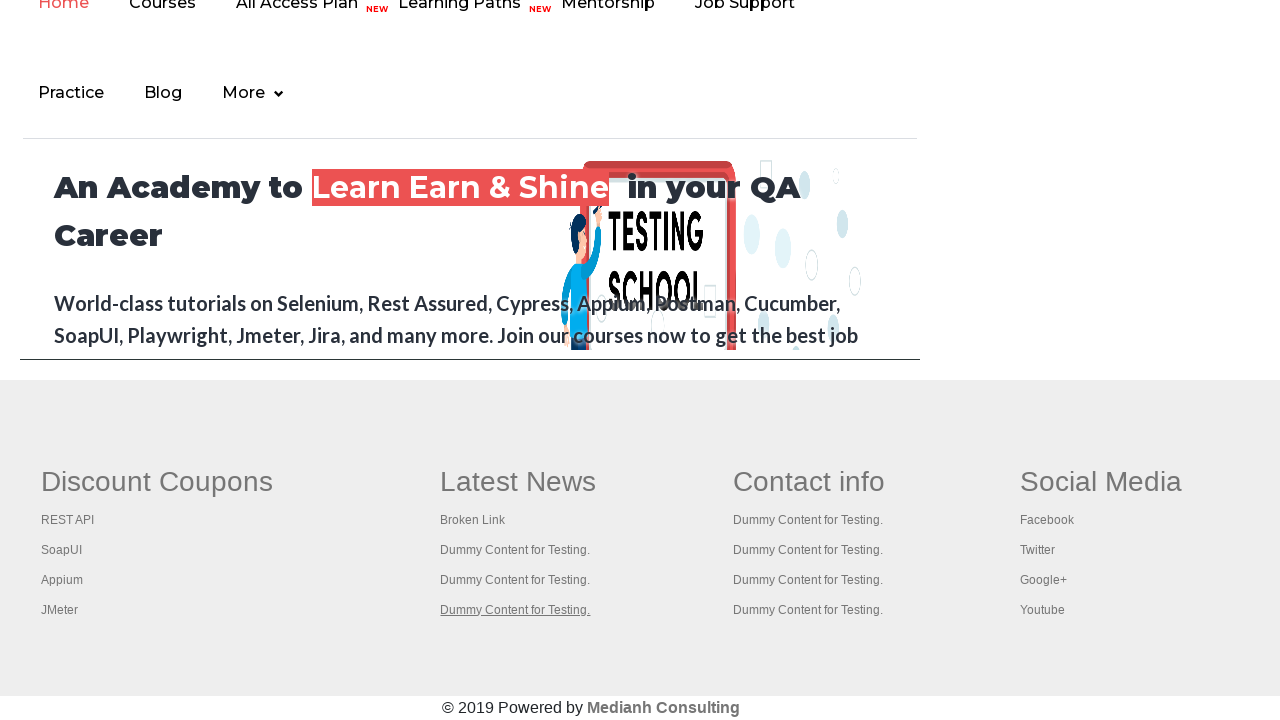

Opened footer link 10 in new tab using Ctrl+Click at (809, 482) on xpath=//td/ul >> a >> nth=10
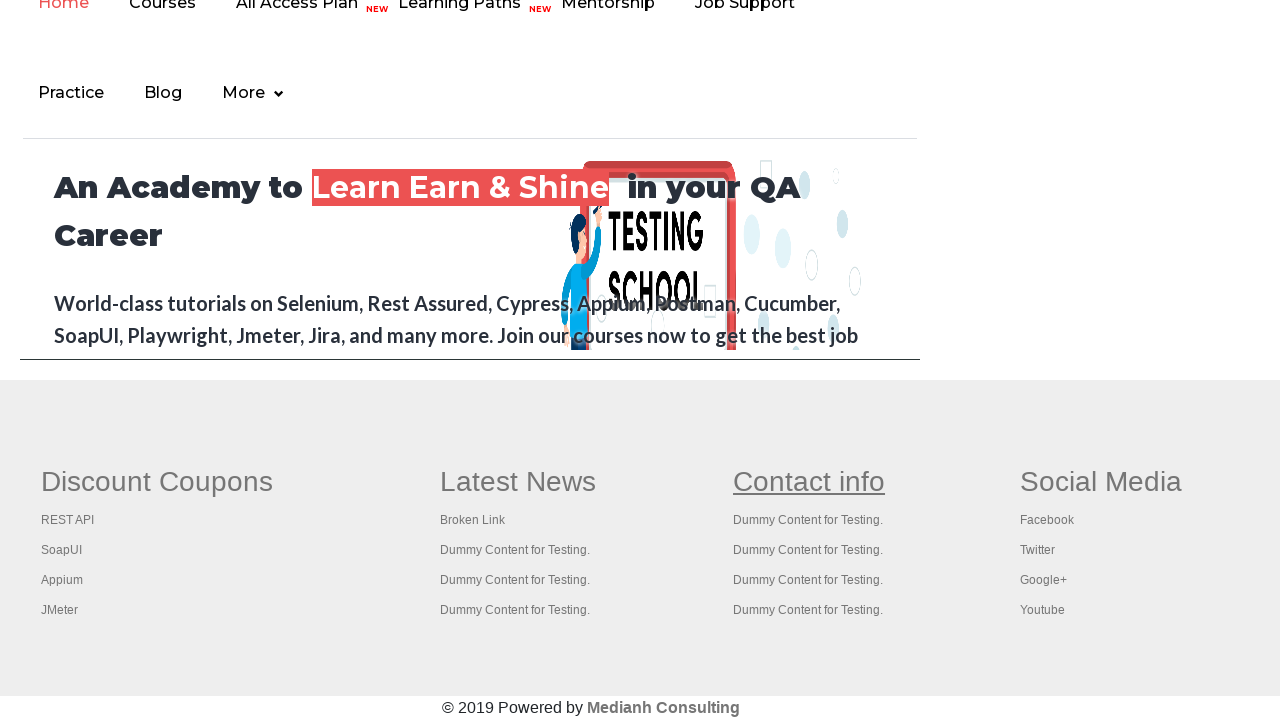

New tab opened and captured for link 10
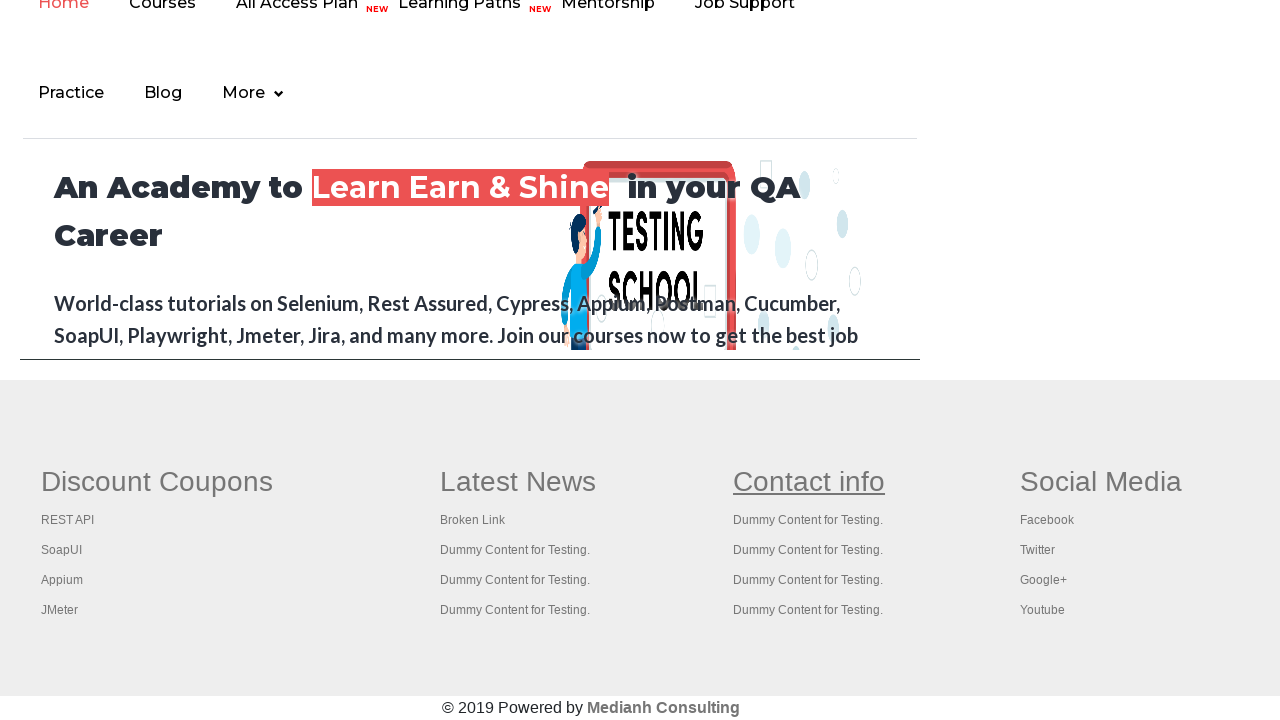

Opened footer link 11 in new tab using Ctrl+Click at (808, 520) on xpath=//td/ul >> a >> nth=11
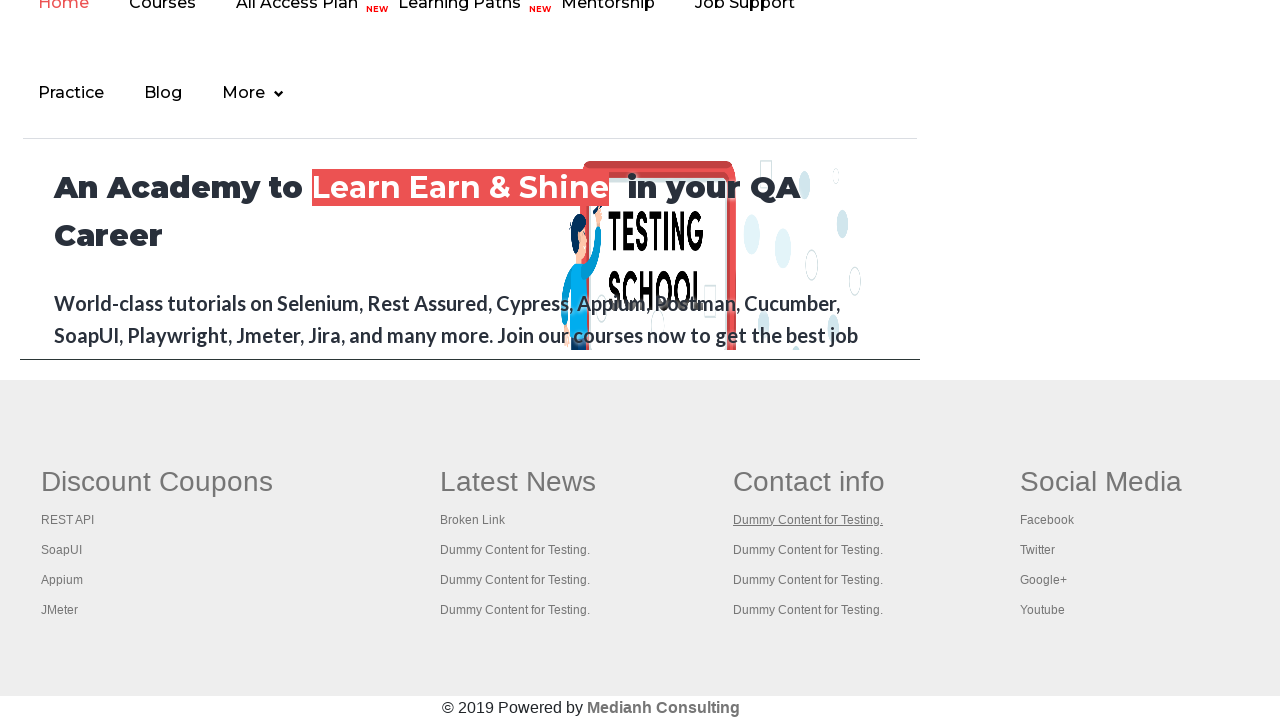

New tab opened and captured for link 11
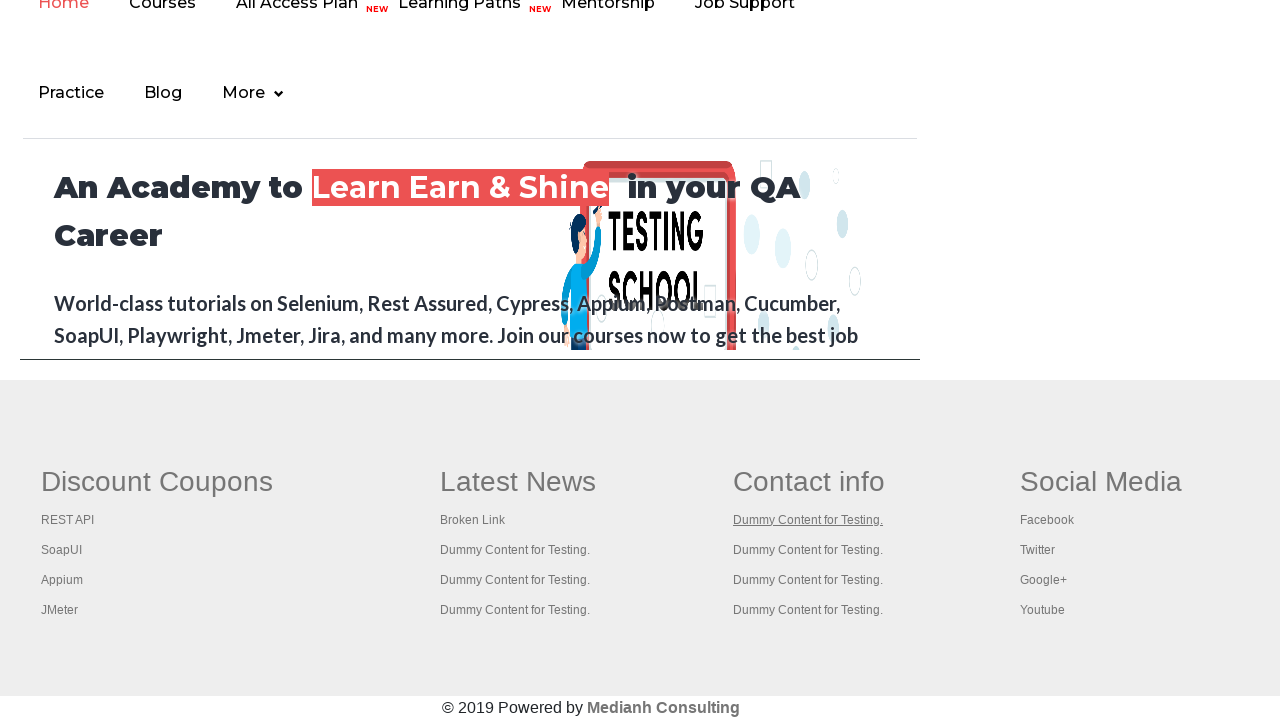

Opened footer link 12 in new tab using Ctrl+Click at (808, 550) on xpath=//td/ul >> a >> nth=12
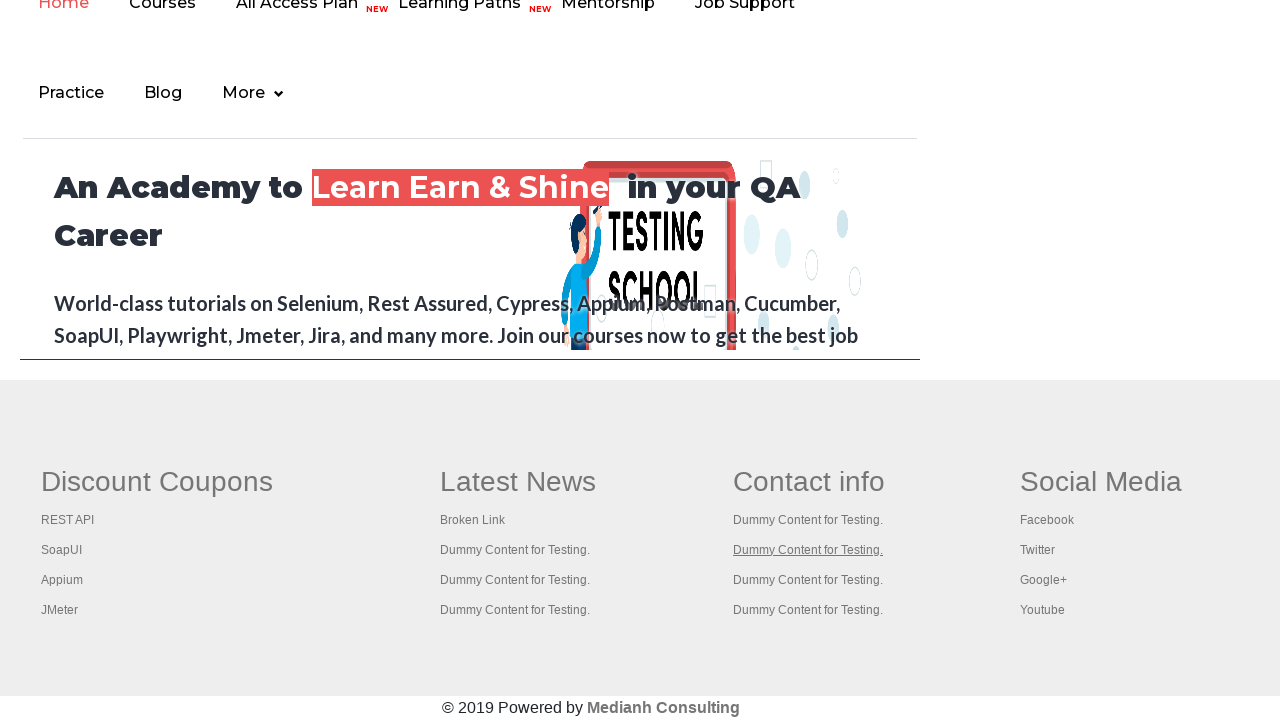

New tab opened and captured for link 12
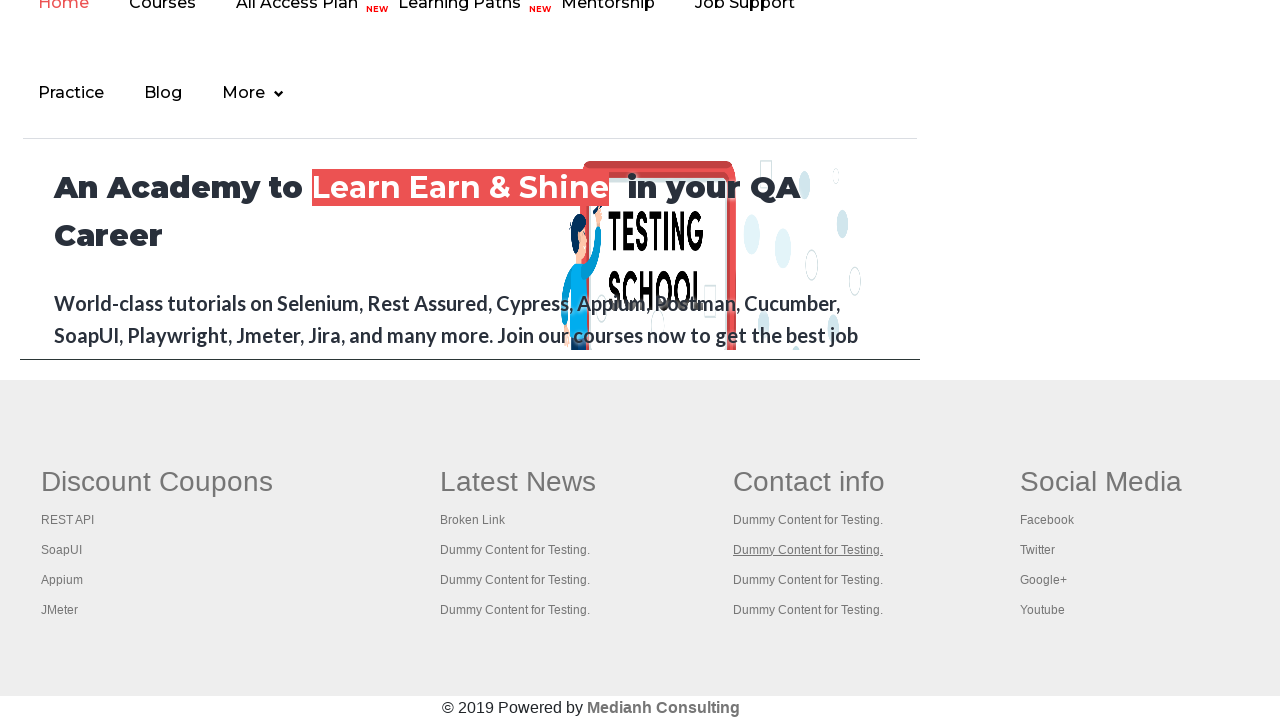

Opened footer link 13 in new tab using Ctrl+Click at (808, 580) on xpath=//td/ul >> a >> nth=13
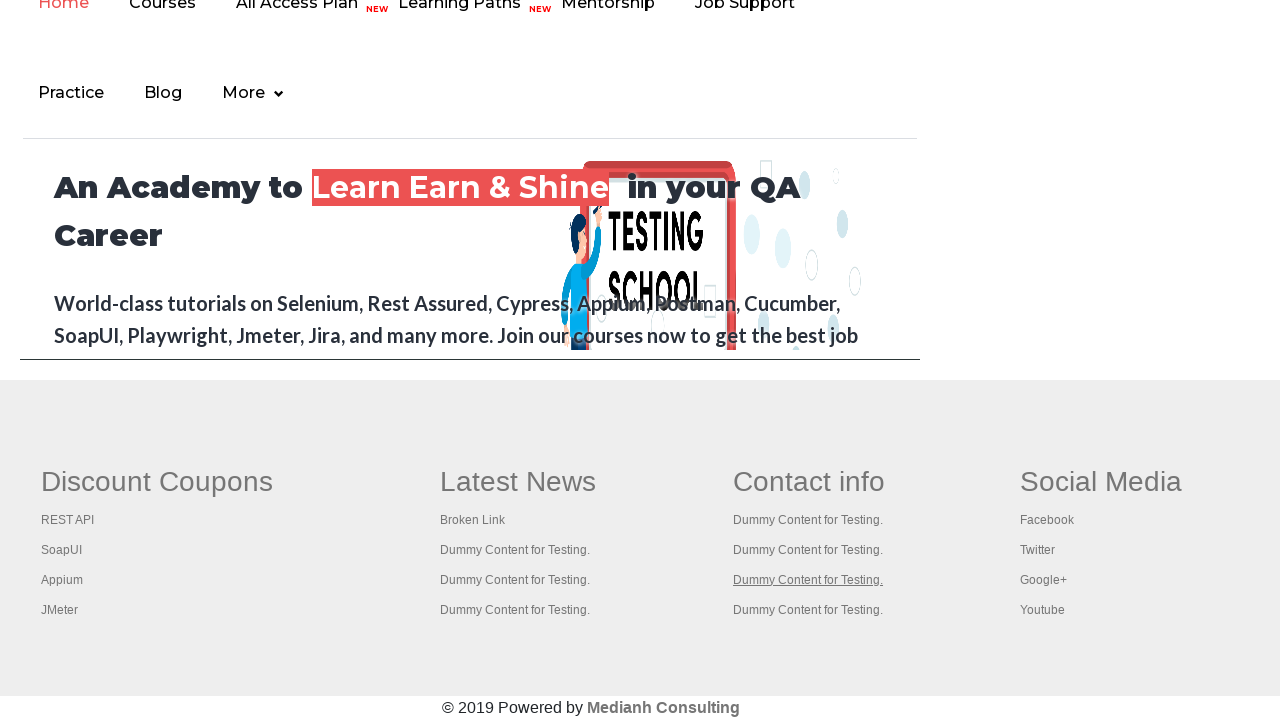

New tab opened and captured for link 13
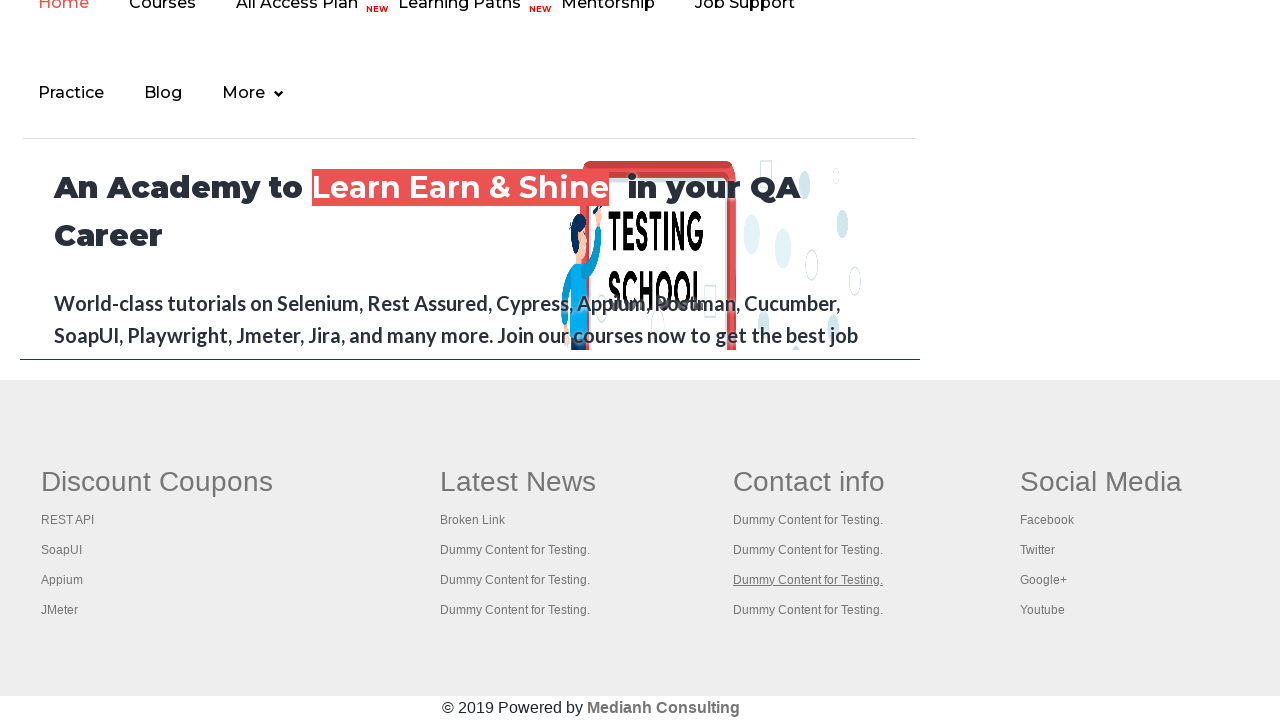

Opened footer link 14 in new tab using Ctrl+Click at (808, 610) on xpath=//td/ul >> a >> nth=14
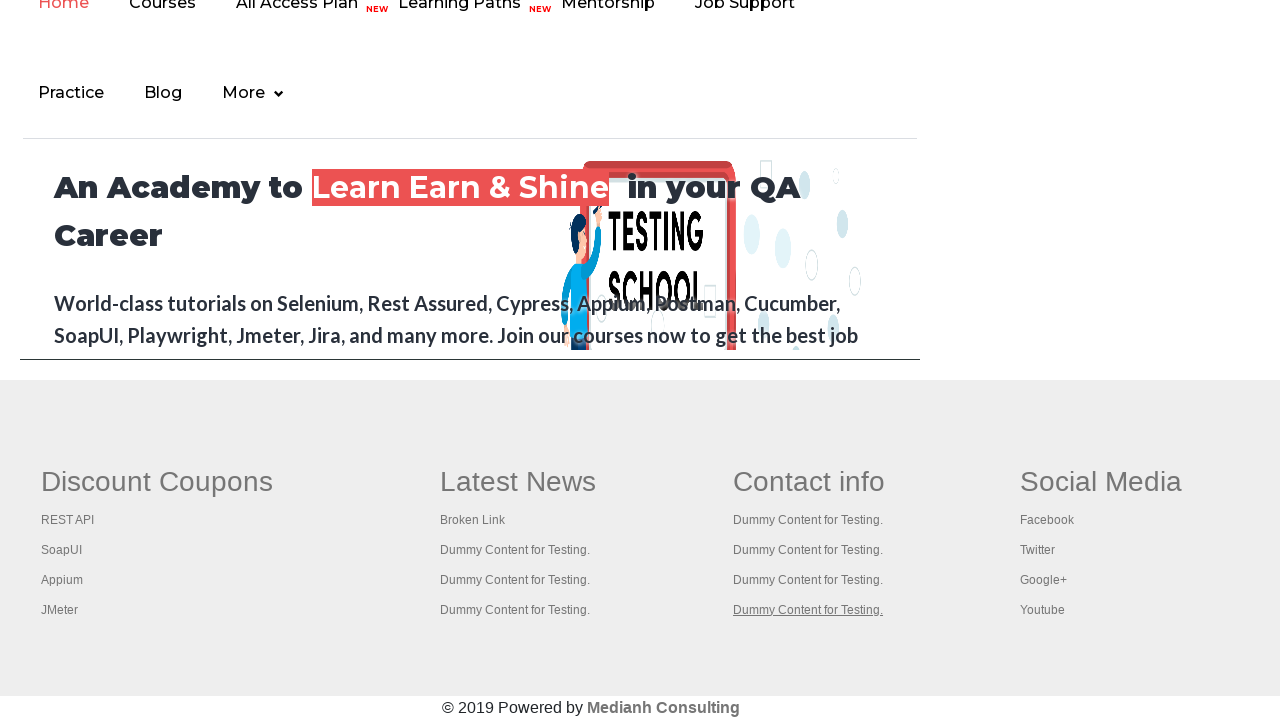

New tab opened and captured for link 14
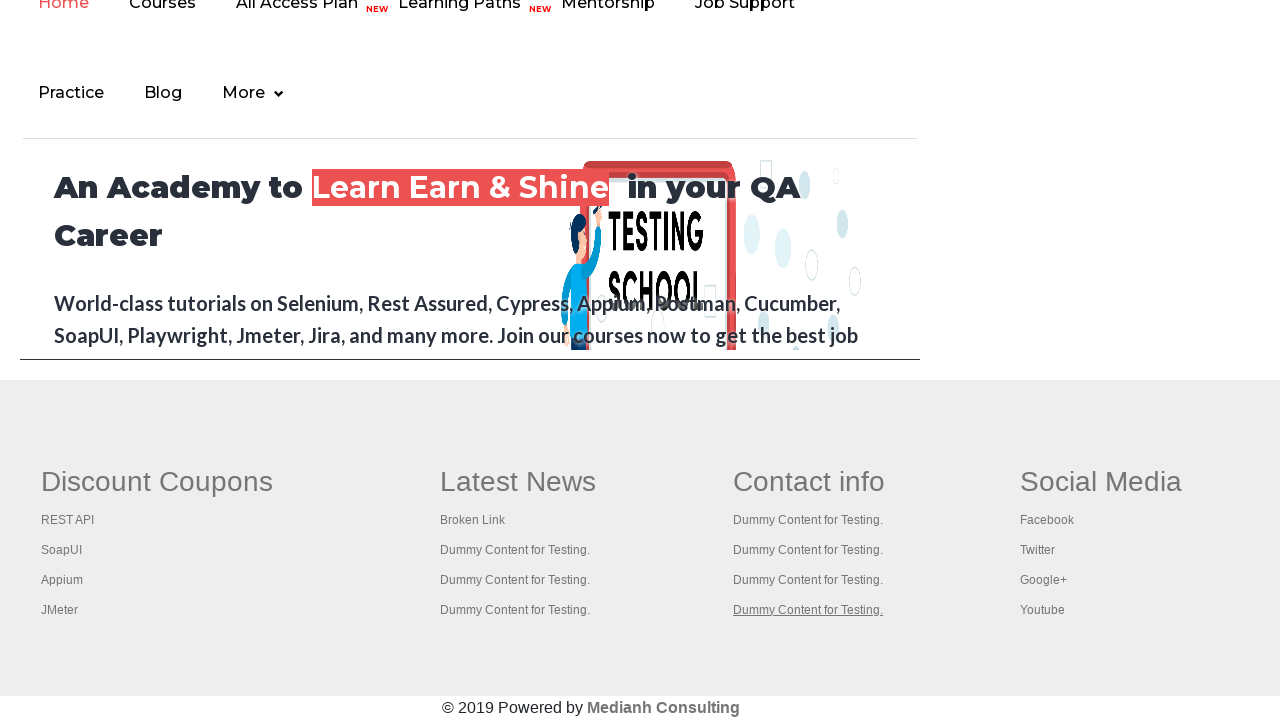

Opened footer link 15 in new tab using Ctrl+Click at (1101, 482) on xpath=//td/ul >> a >> nth=15
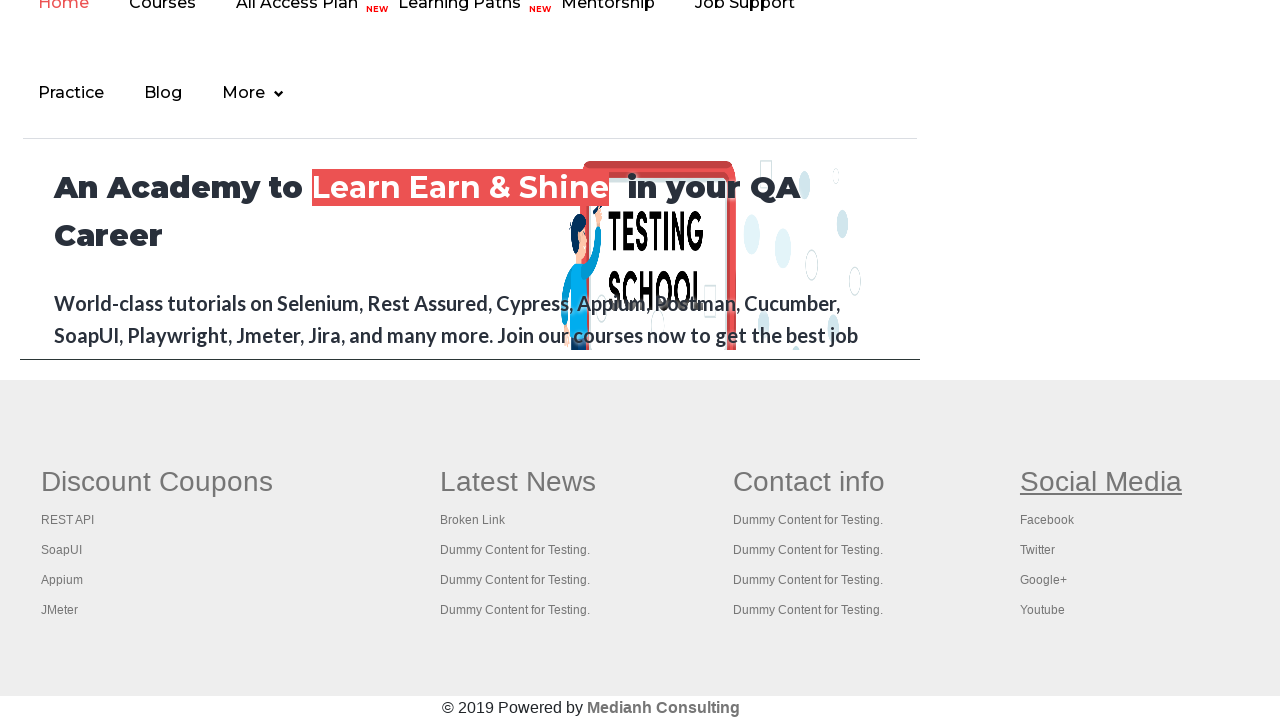

New tab opened and captured for link 15
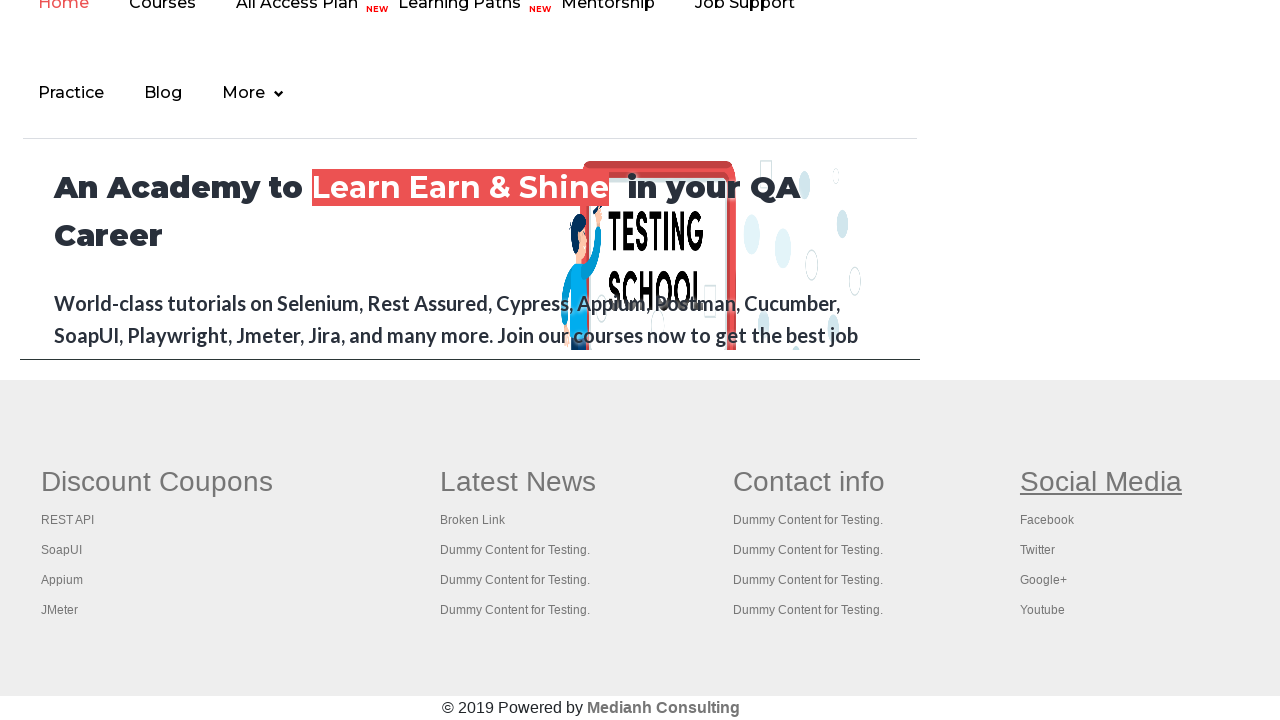

Opened footer link 16 in new tab using Ctrl+Click at (1047, 520) on xpath=//td/ul >> a >> nth=16
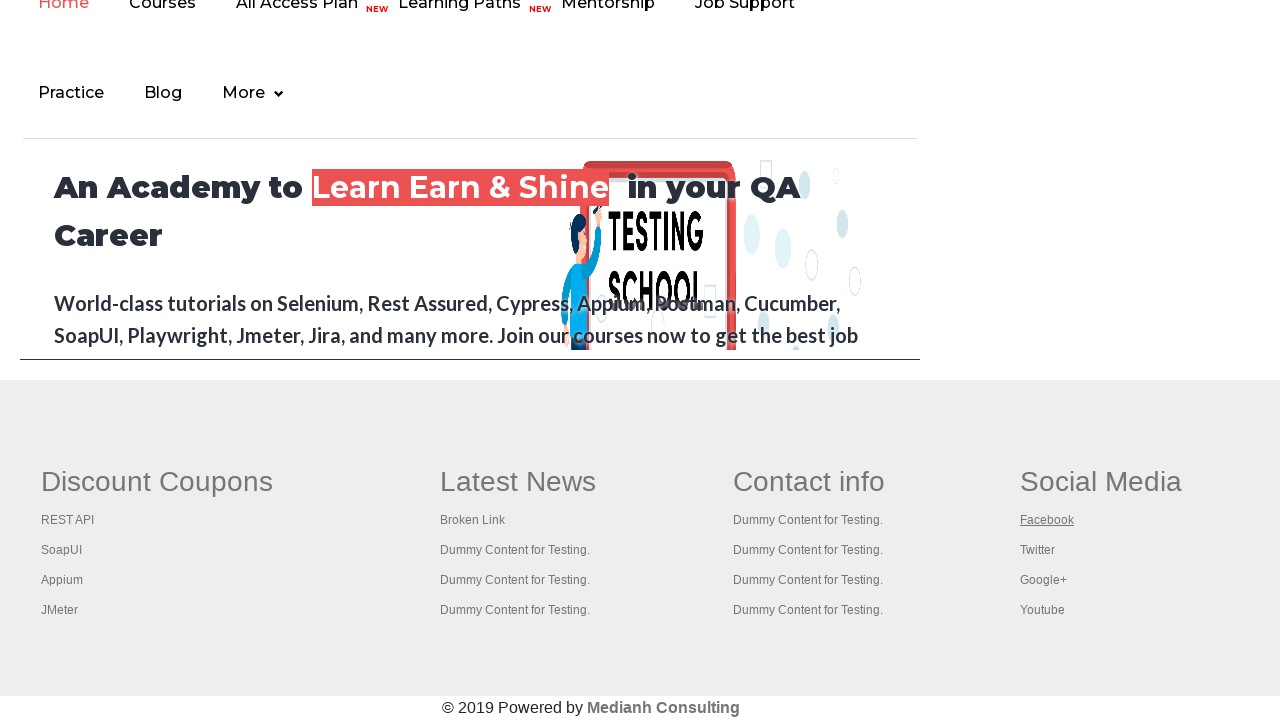

New tab opened and captured for link 16
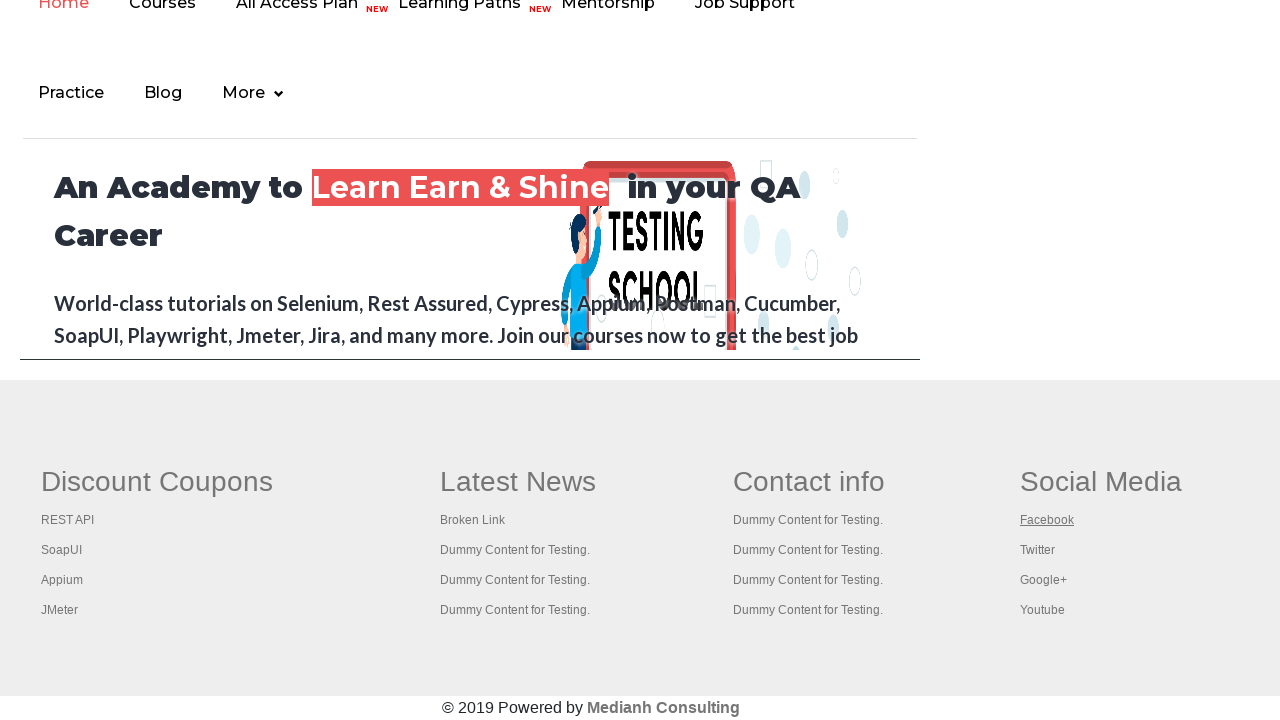

Opened footer link 17 in new tab using Ctrl+Click at (1037, 550) on xpath=//td/ul >> a >> nth=17
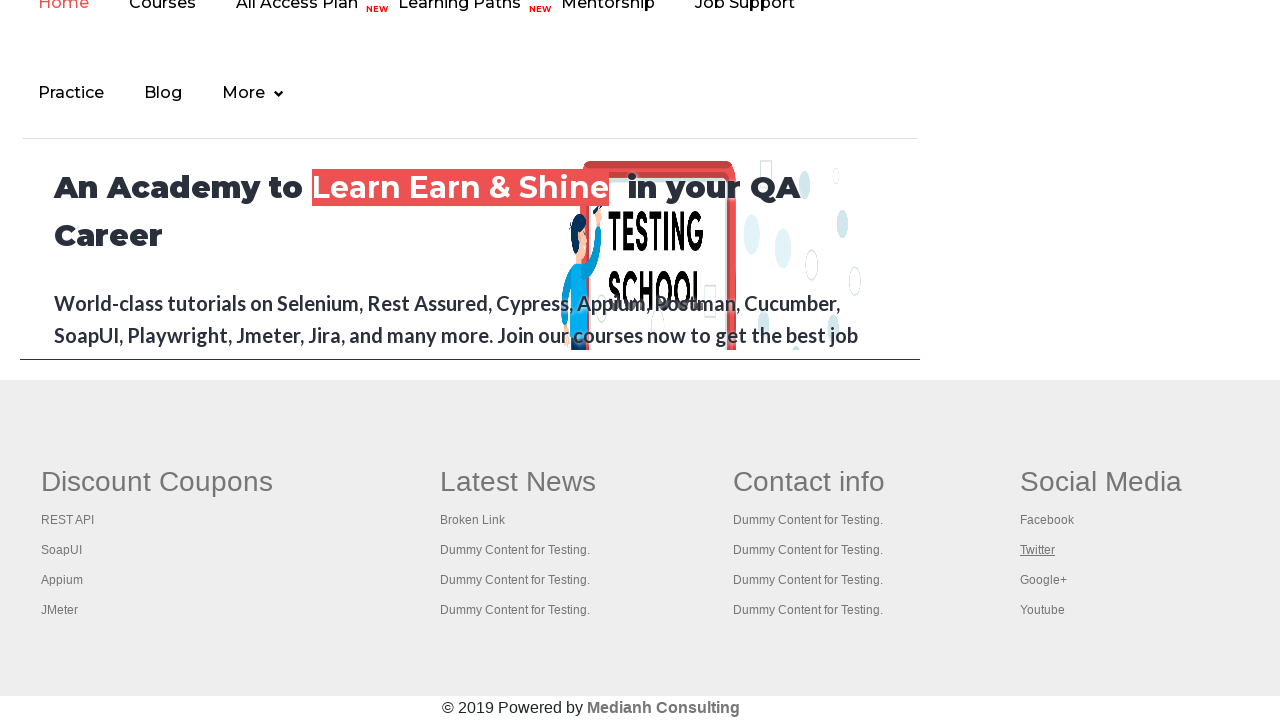

New tab opened and captured for link 17
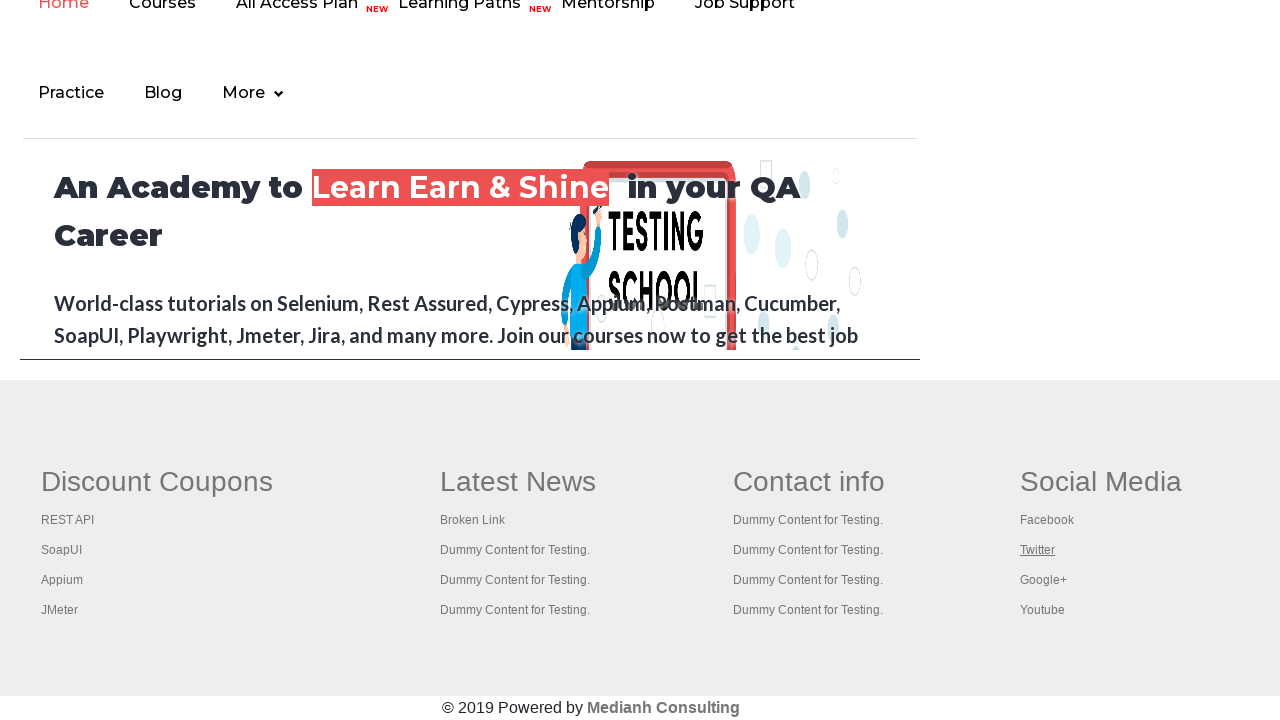

Opened footer link 18 in new tab using Ctrl+Click at (1043, 580) on xpath=//td/ul >> a >> nth=18
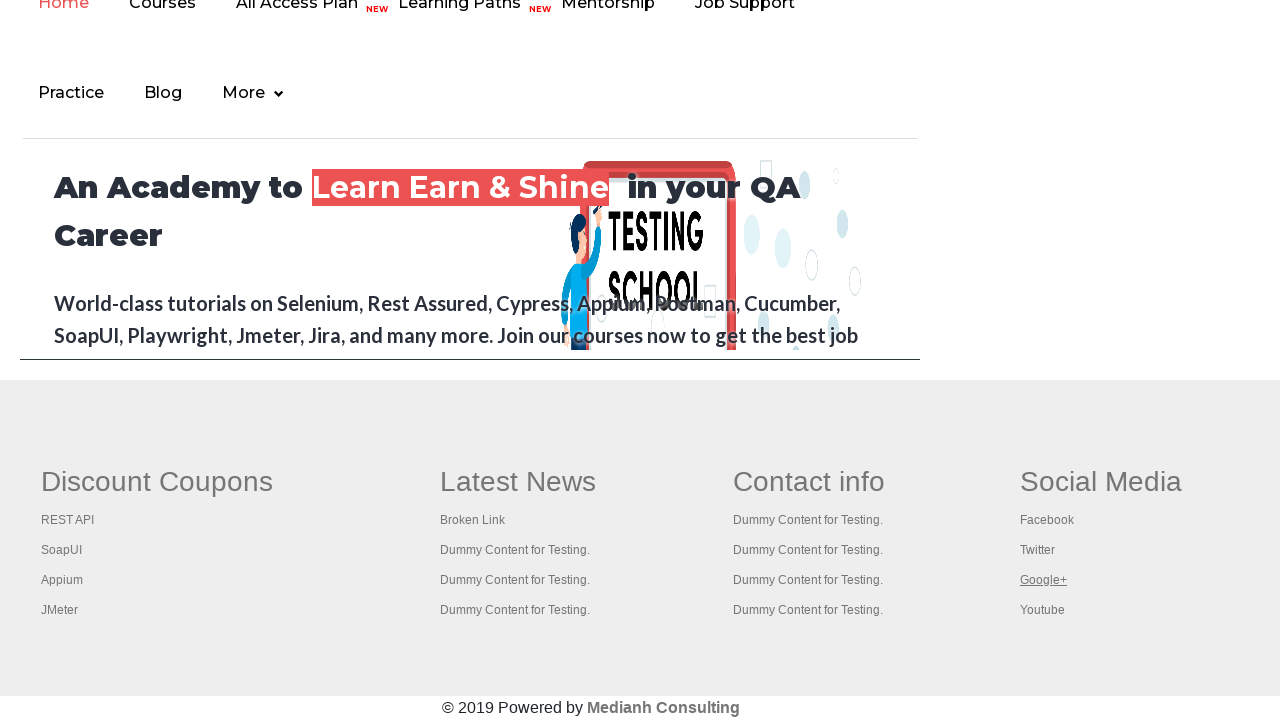

New tab opened and captured for link 18
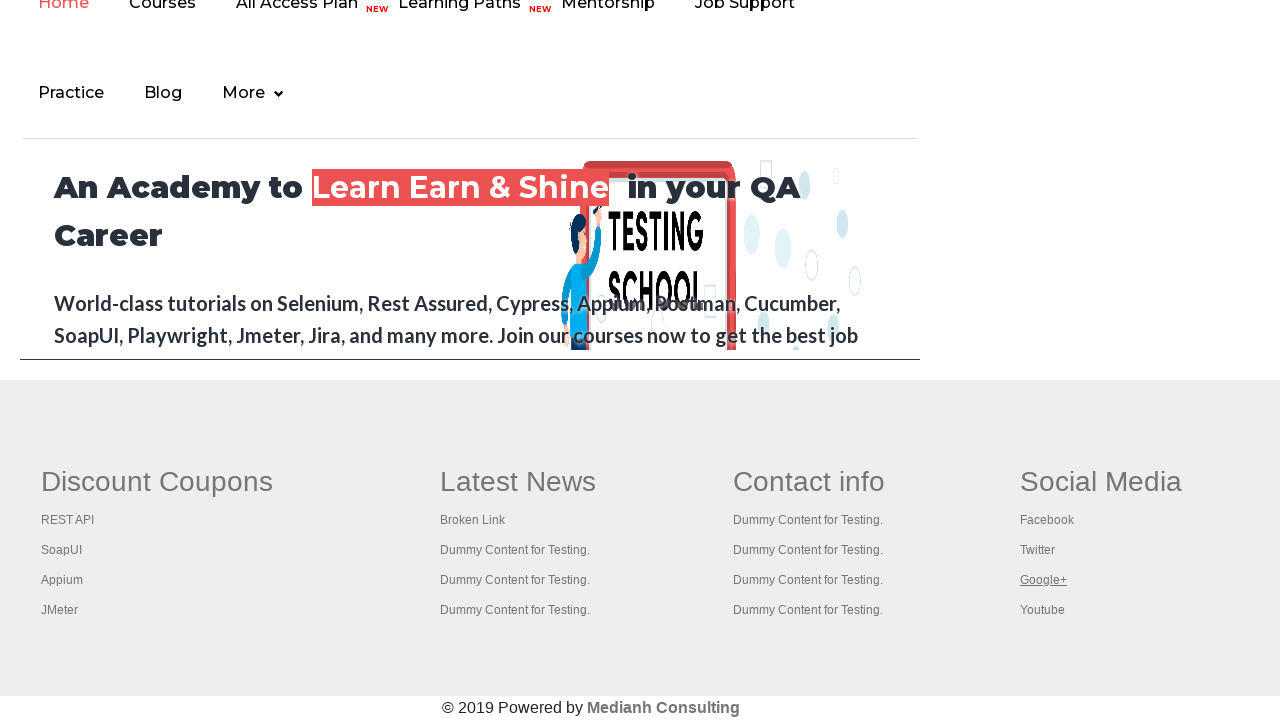

Opened footer link 19 in new tab using Ctrl+Click at (1042, 610) on xpath=//td/ul >> a >> nth=19
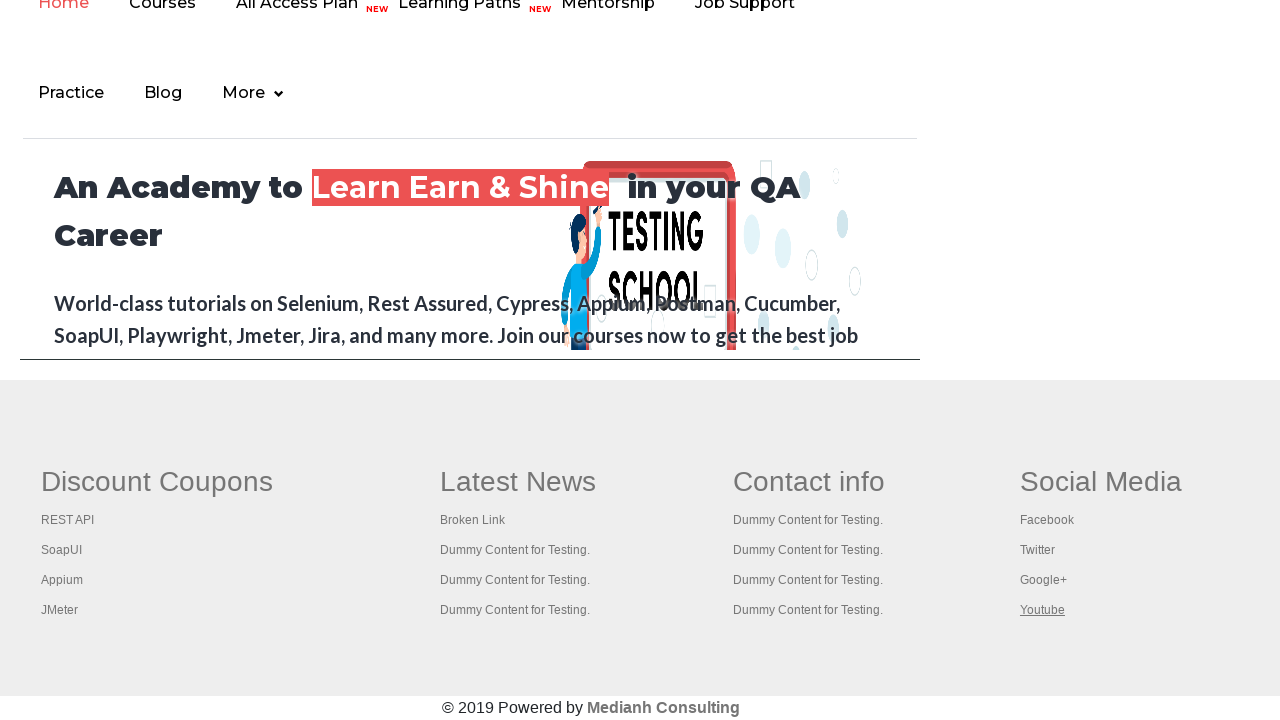

New tab opened and captured for link 19
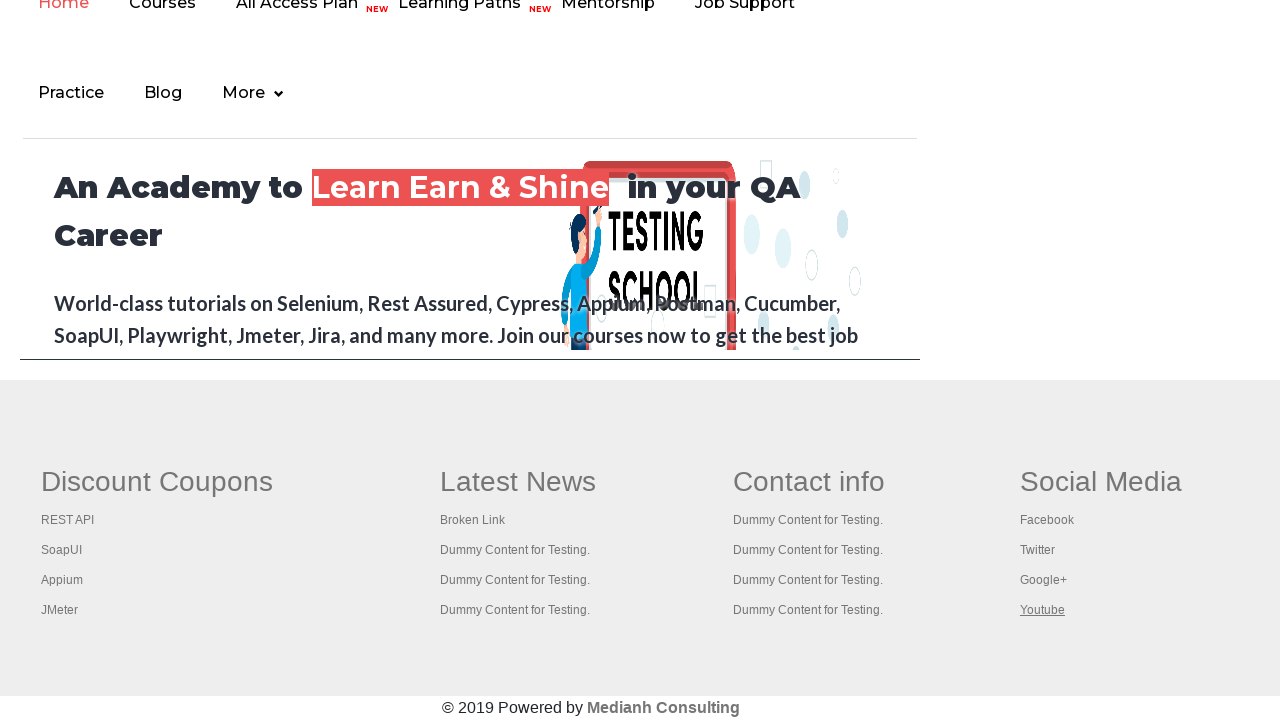

Brought opened tab to front and verified title: REST API Tutorial
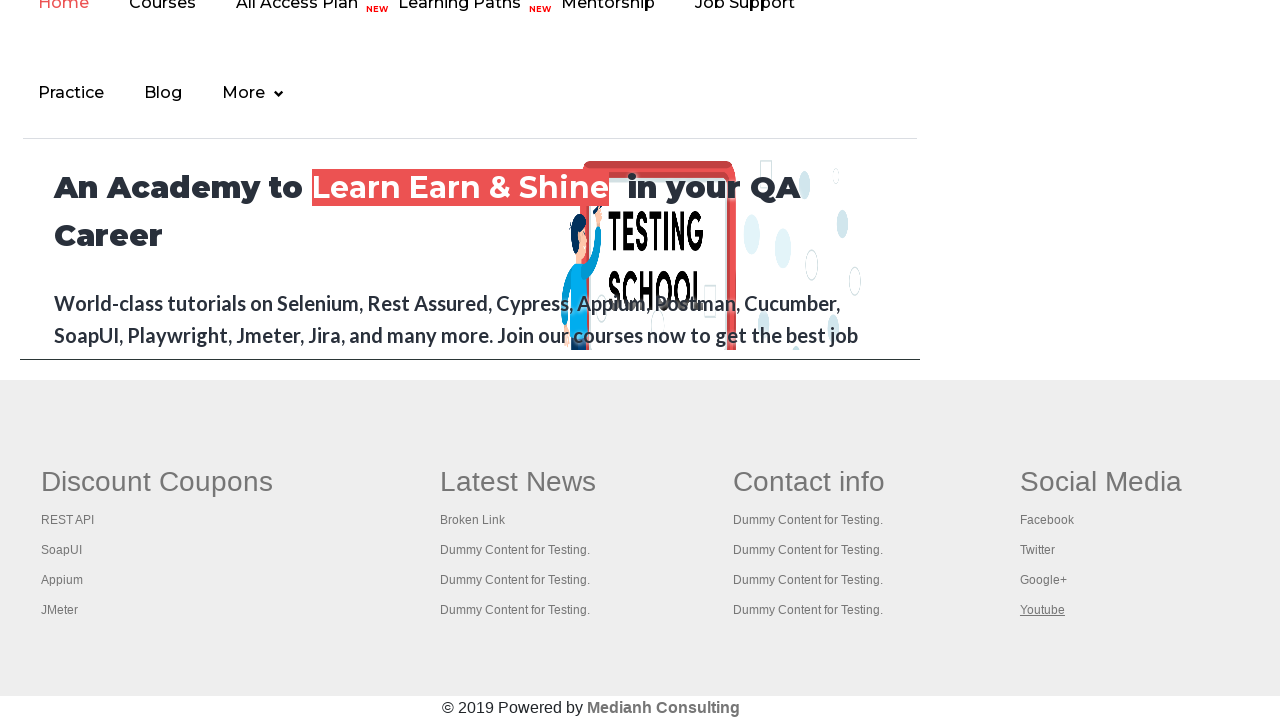

Brought opened tab to front and verified title: The World’s Most Popular API Testing Tool | SoapUI
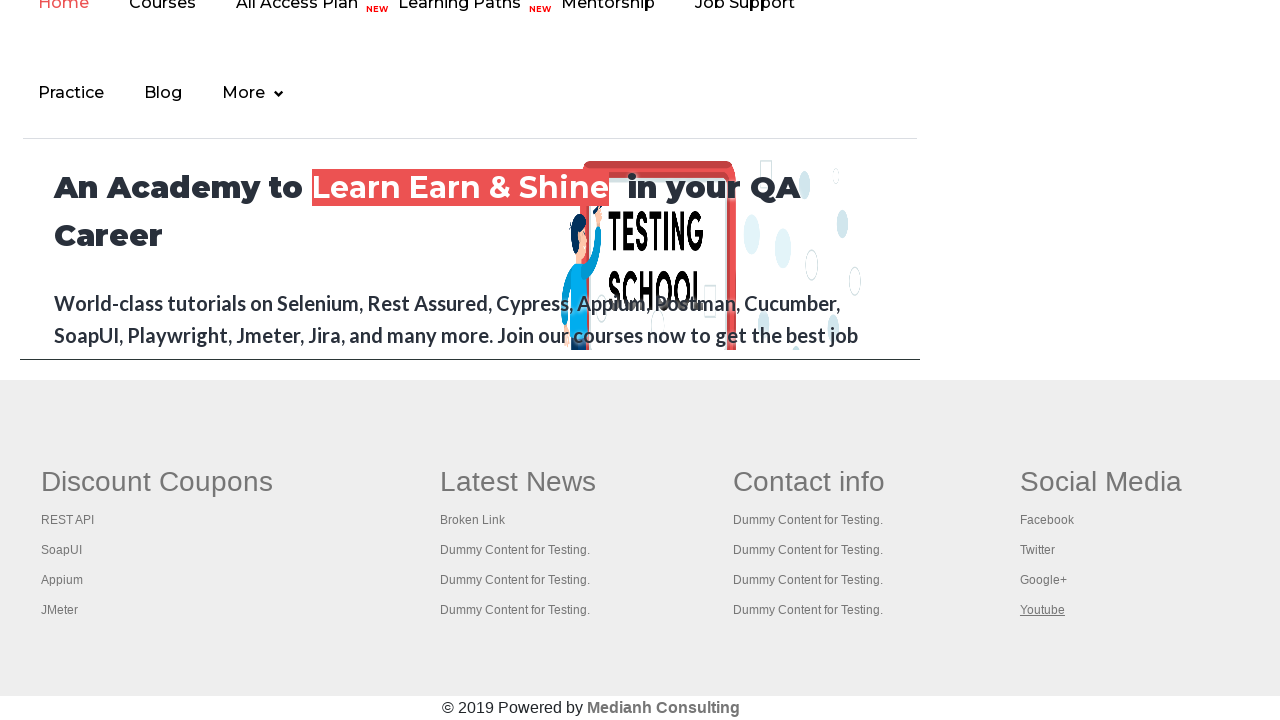

Brought opened tab to front and verified title: Appium tutorial for Mobile Apps testing | RahulShetty Academy | Rahul
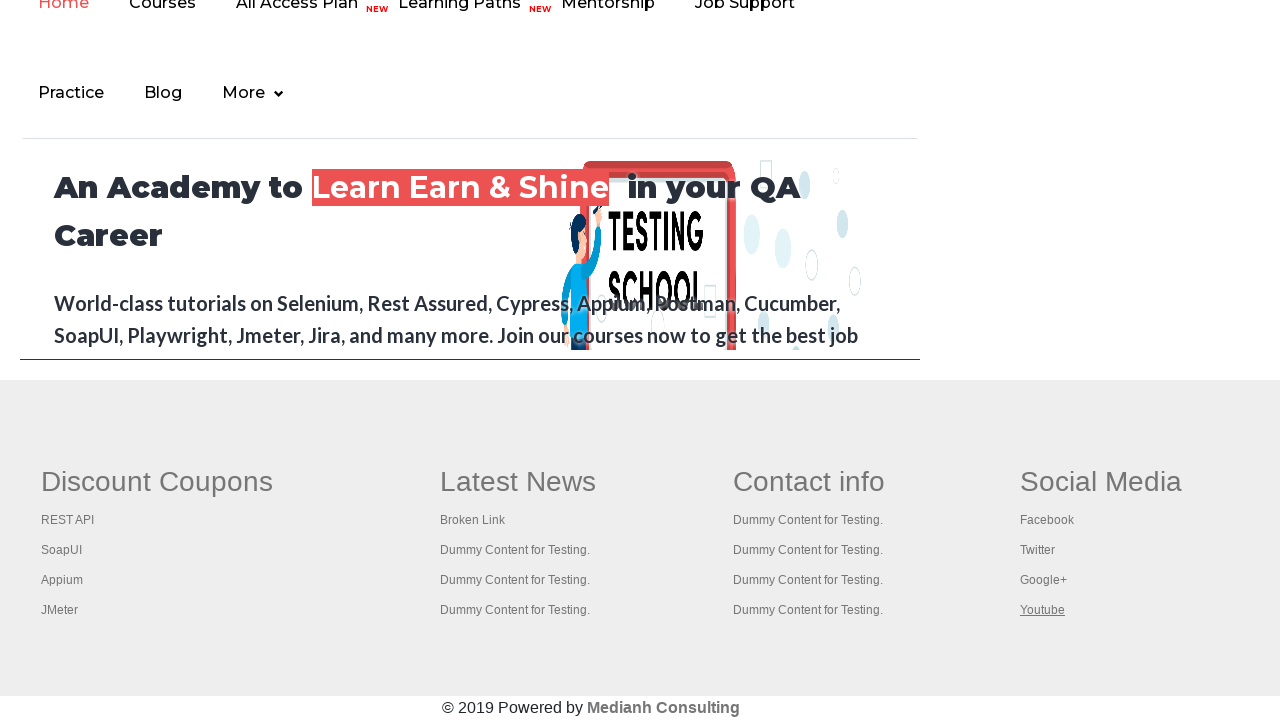

Brought opened tab to front and verified title: Apache JMeter - Apache JMeter™
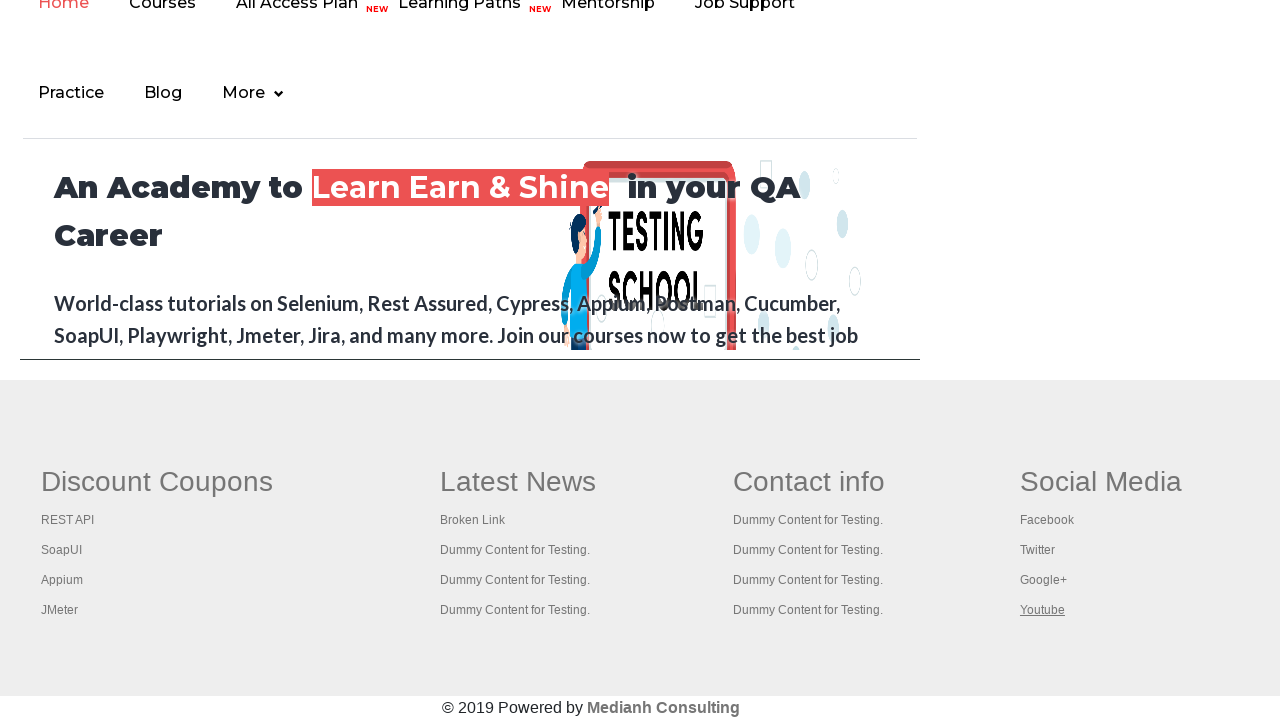

Brought opened tab to front and verified title: Practice Page
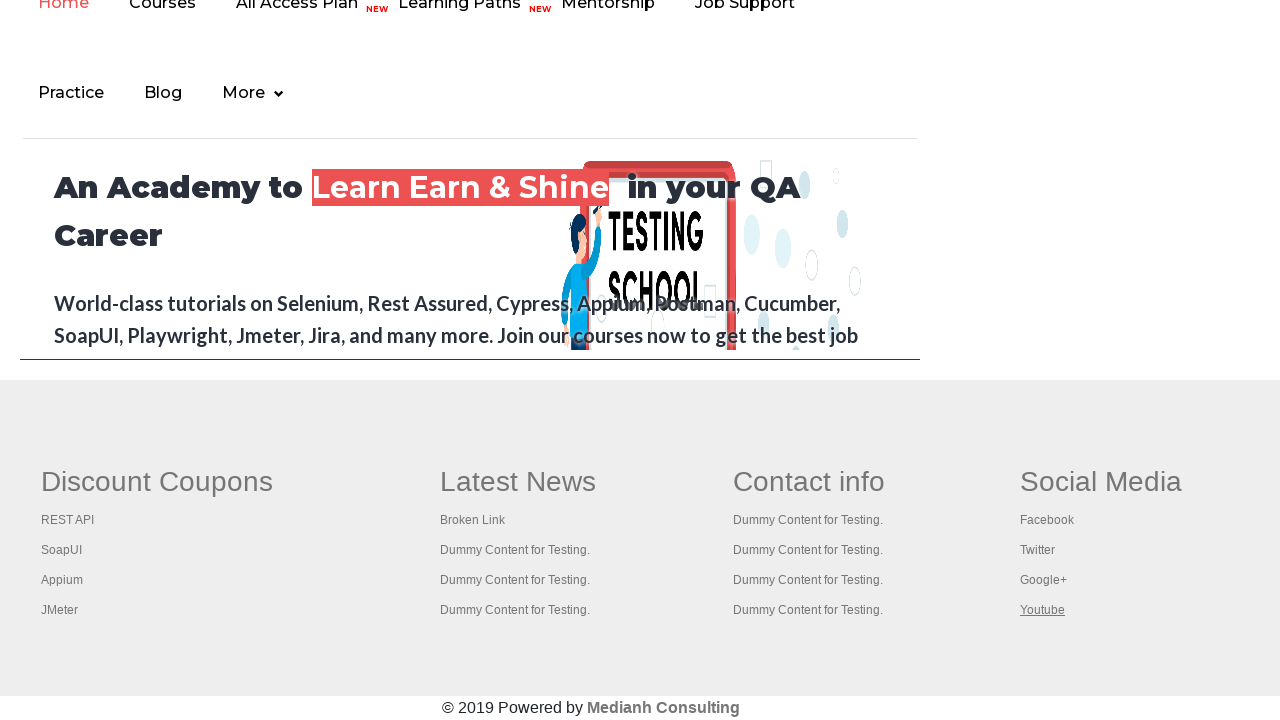

Brought opened tab to front and verified title: 
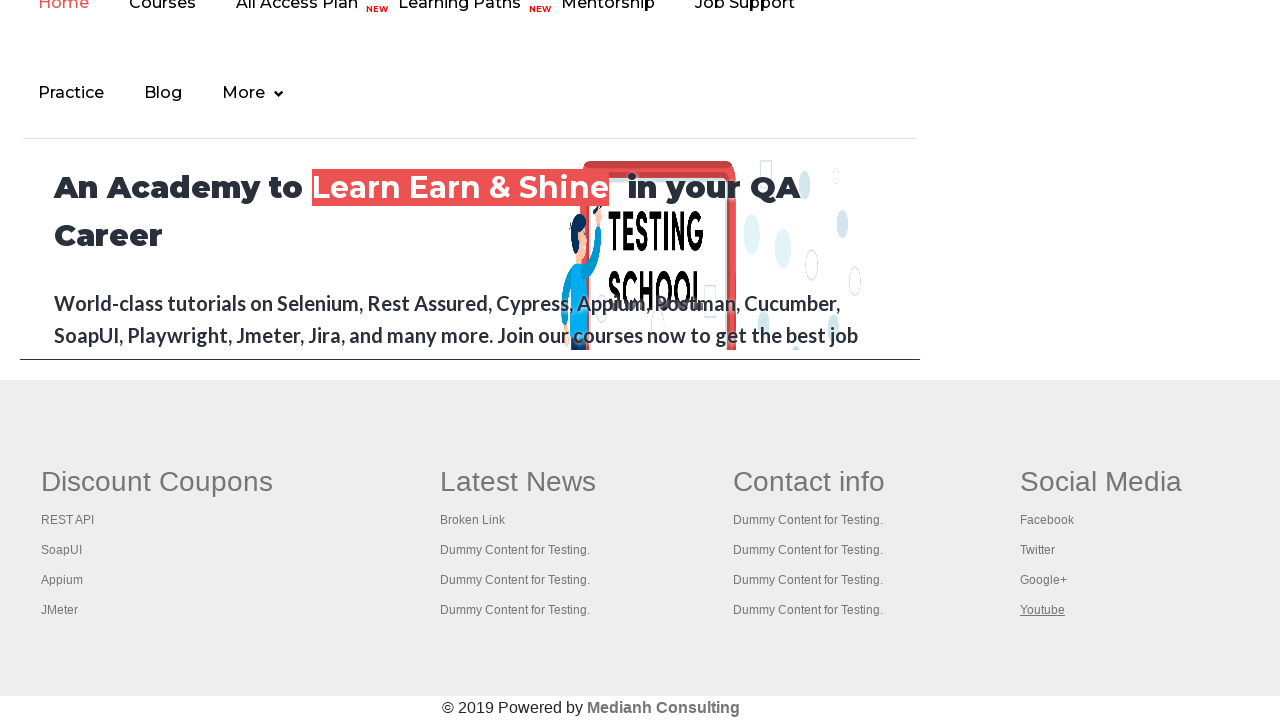

Brought opened tab to front and verified title: Practice Page
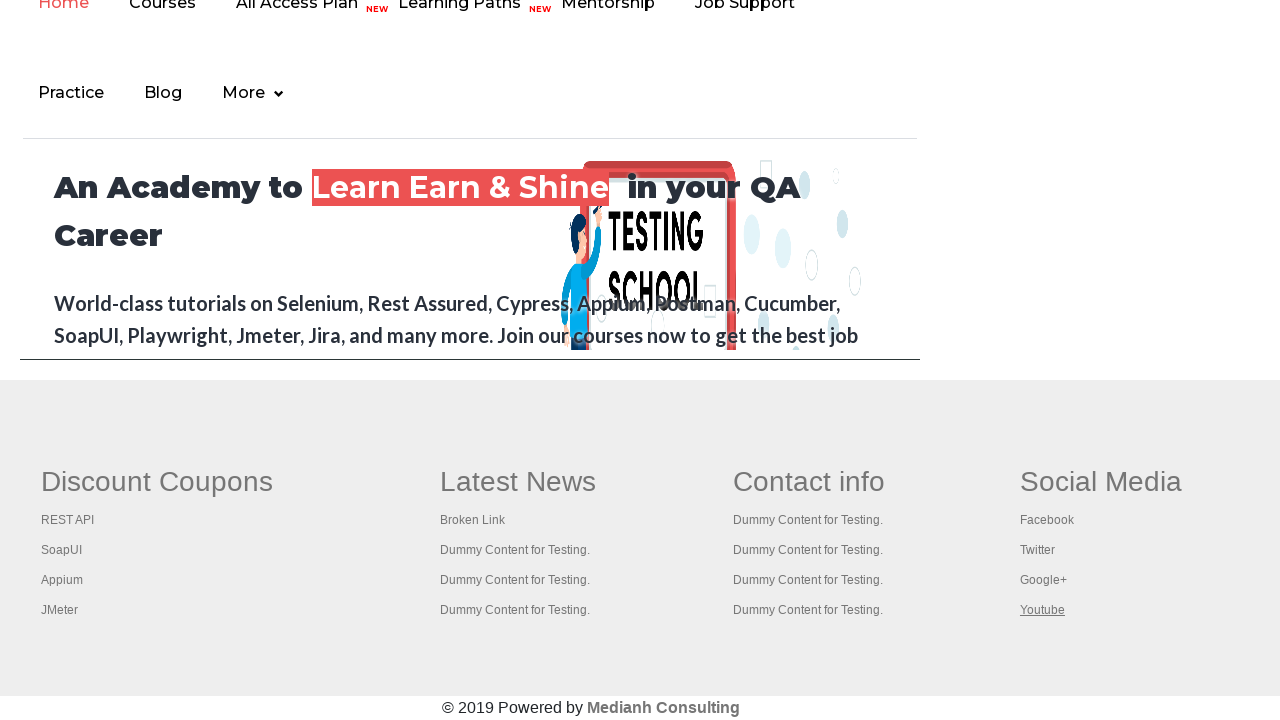

Brought opened tab to front and verified title: Practice Page
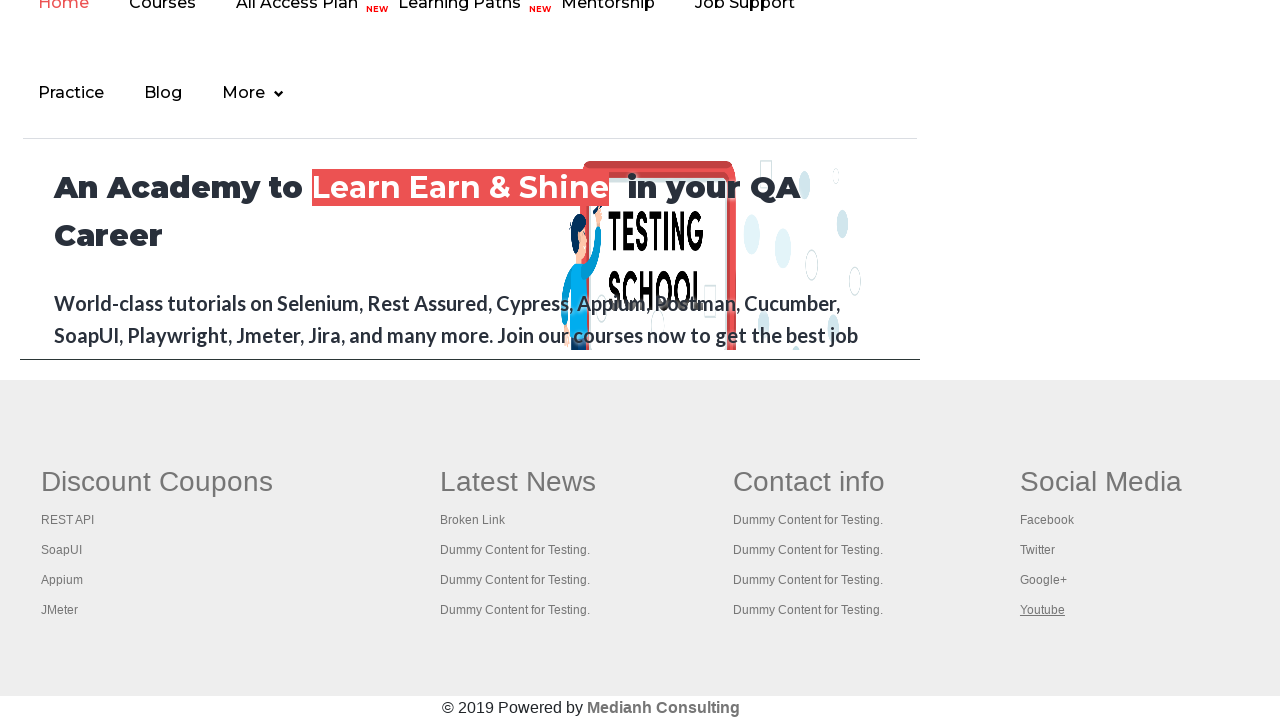

Brought opened tab to front and verified title: Practice Page
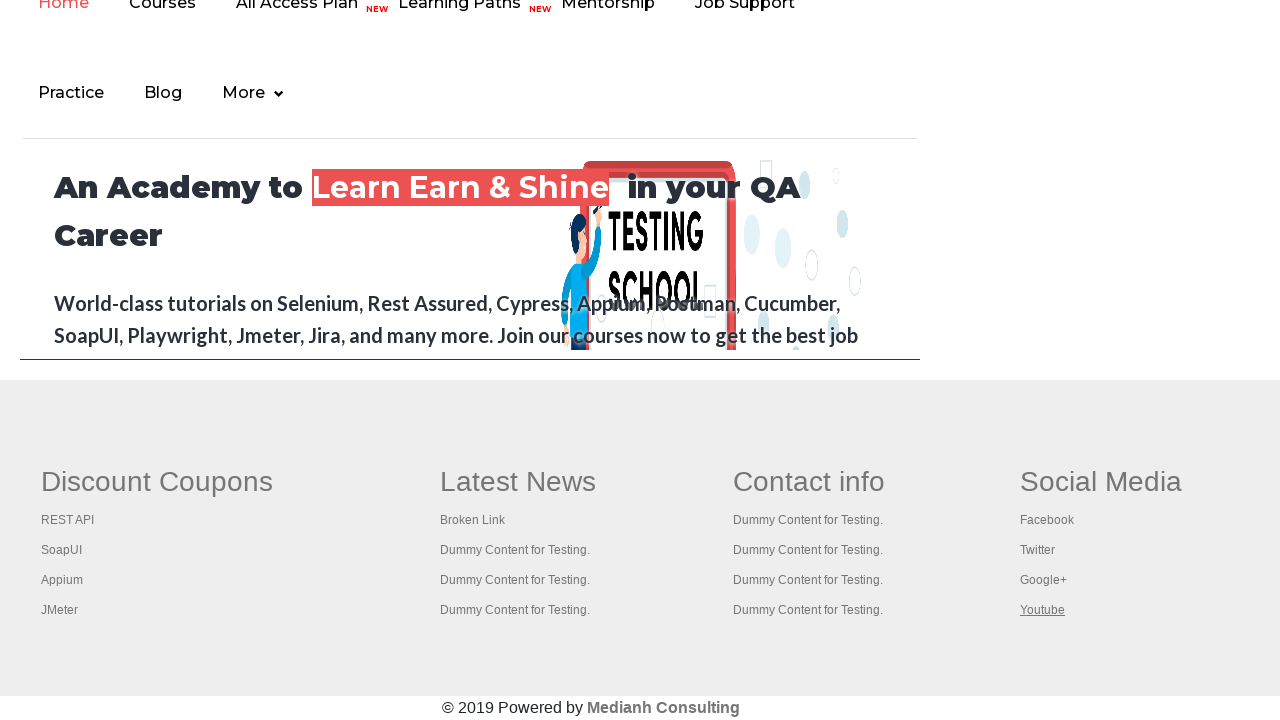

Brought opened tab to front and verified title: Practice Page
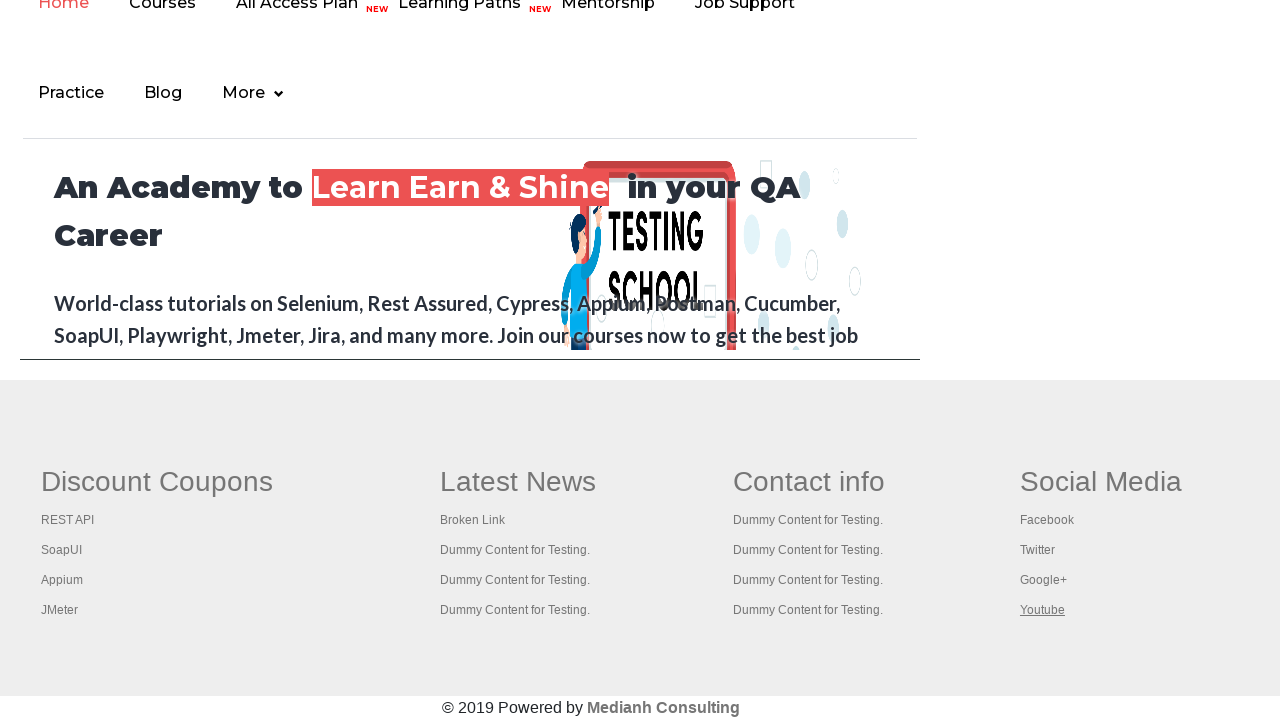

Brought opened tab to front and verified title: Practice Page
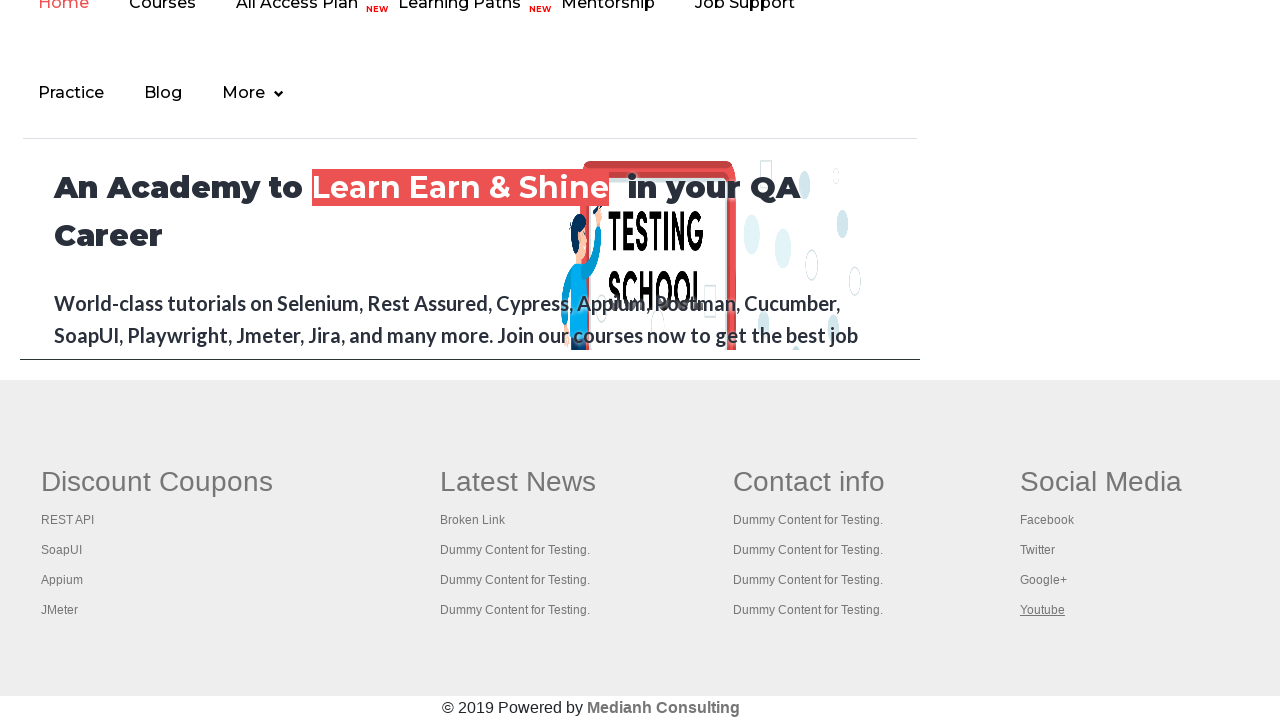

Brought opened tab to front and verified title: Practice Page
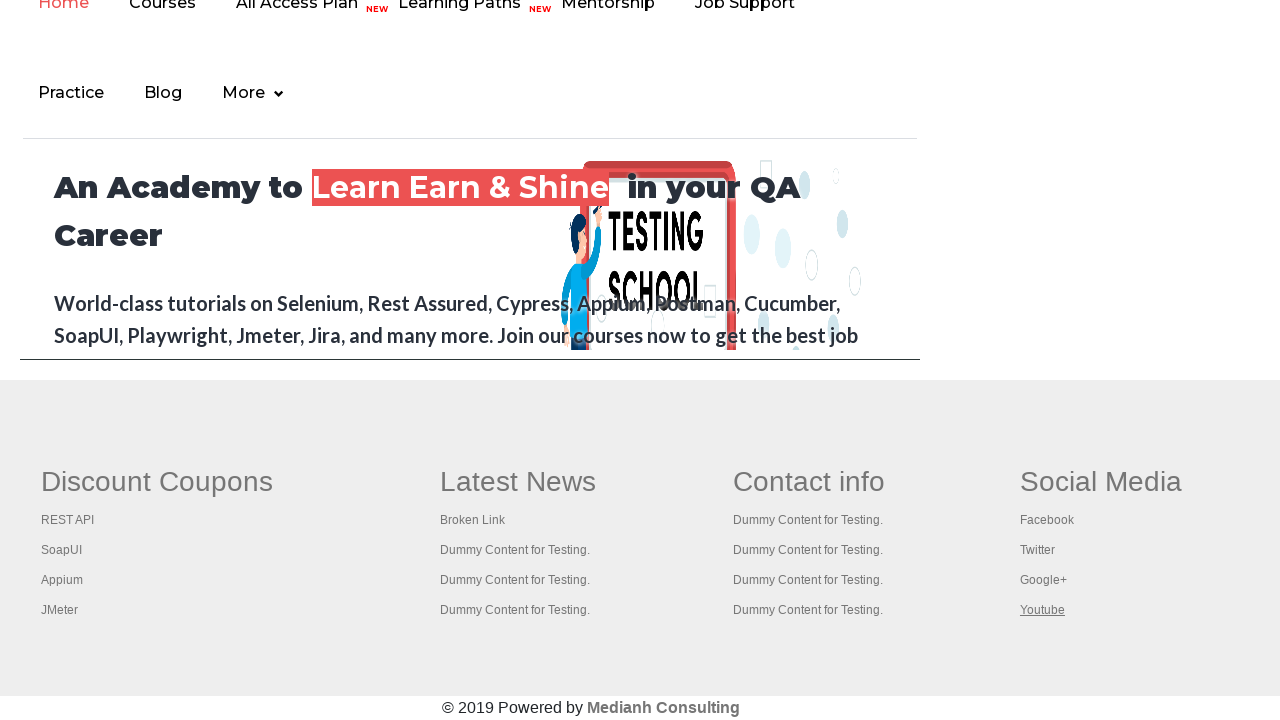

Brought opened tab to front and verified title: Practice Page
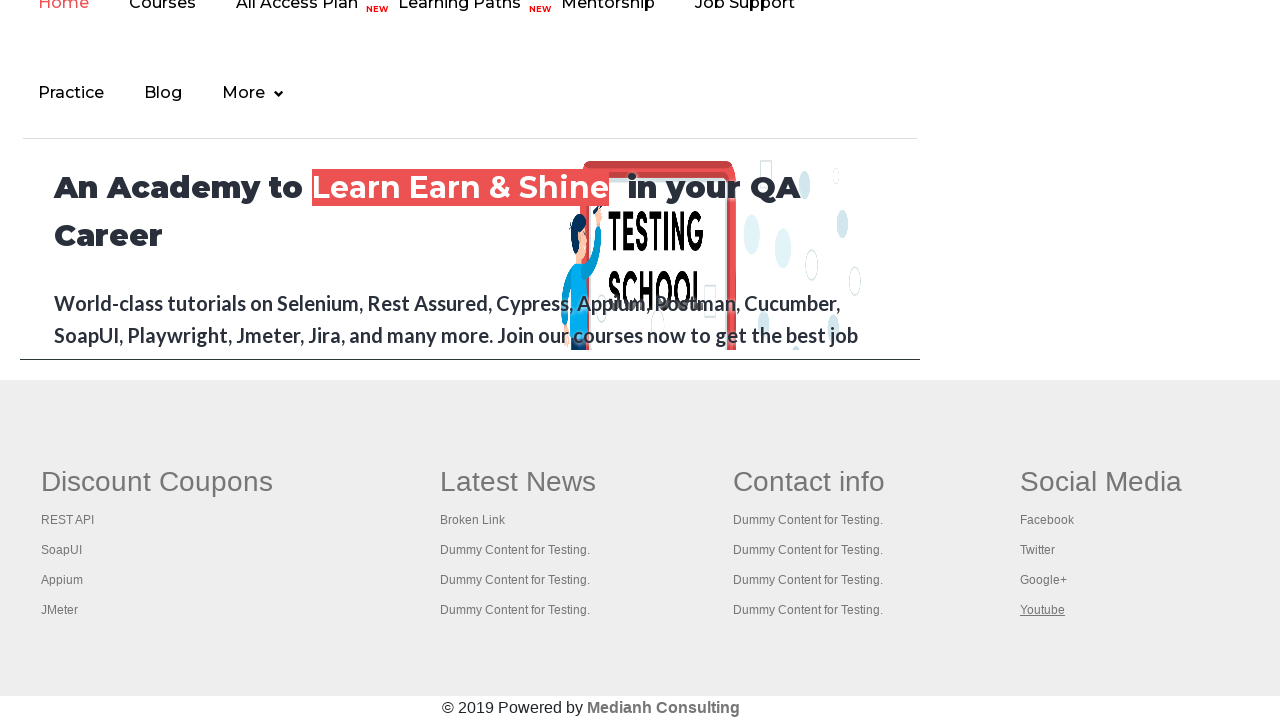

Brought opened tab to front and verified title: Practice Page
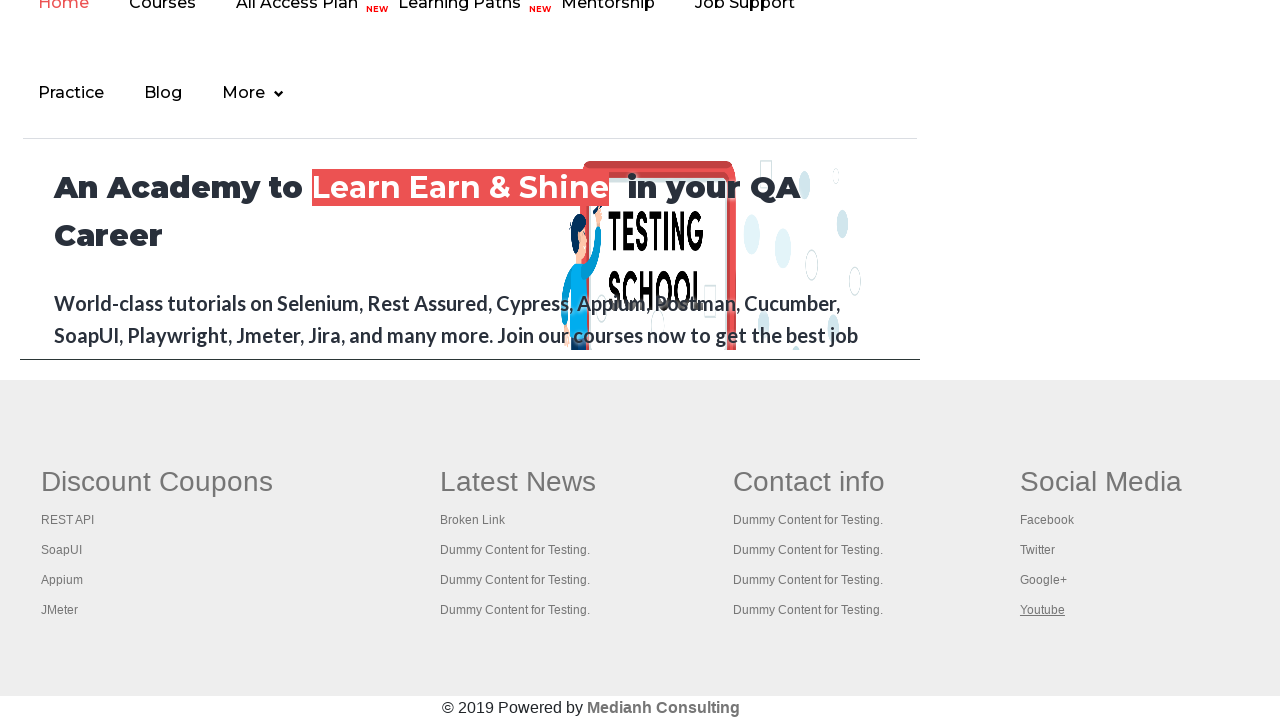

Brought opened tab to front and verified title: Practice Page
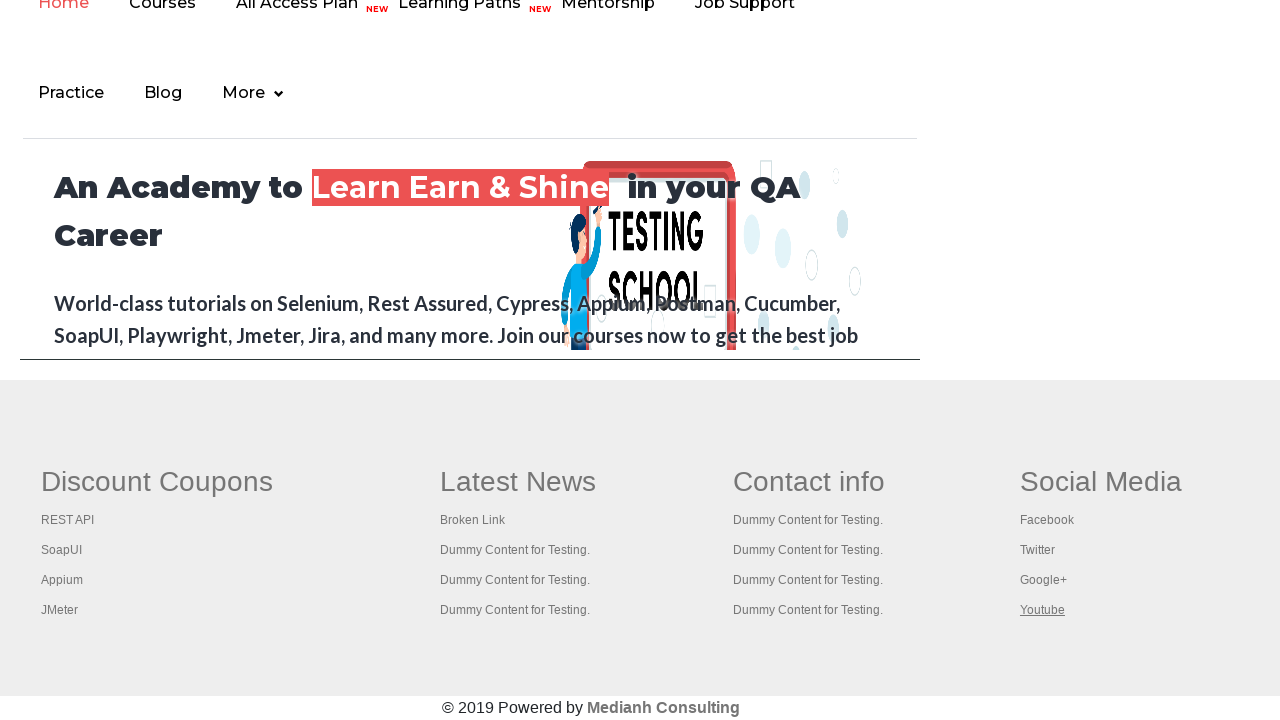

Brought opened tab to front and verified title: Practice Page
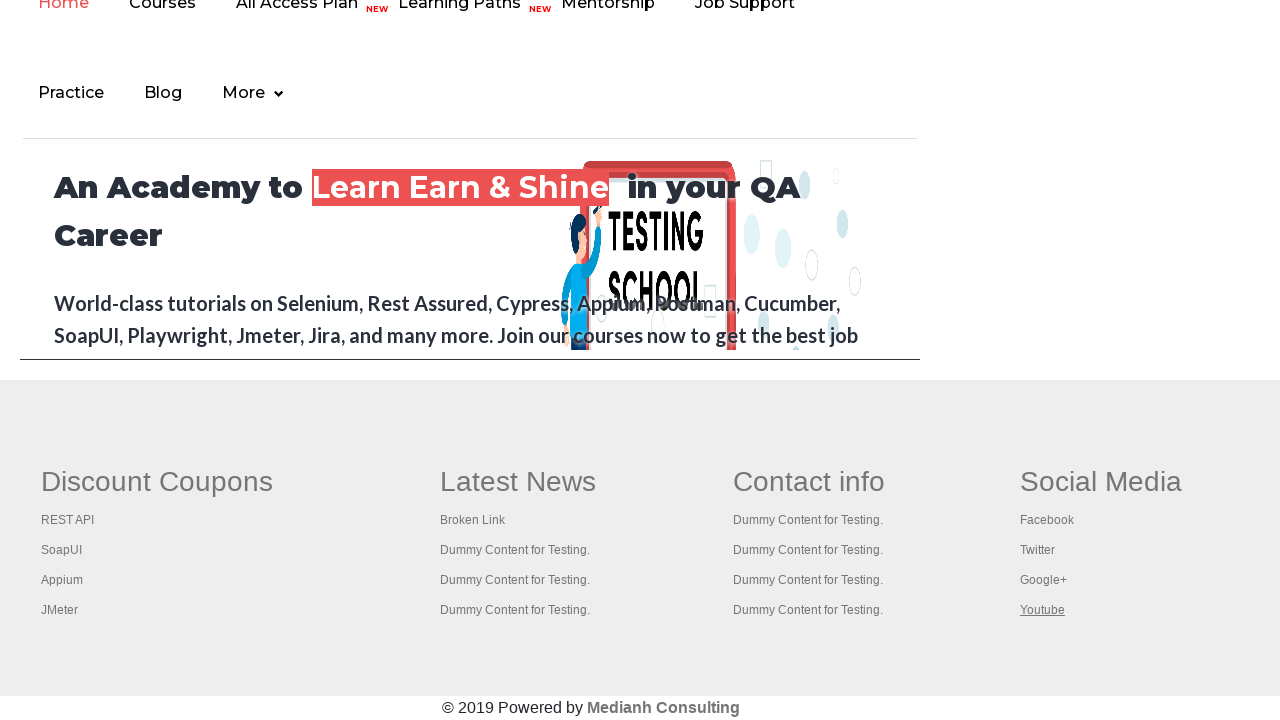

Brought opened tab to front and verified title: Practice Page
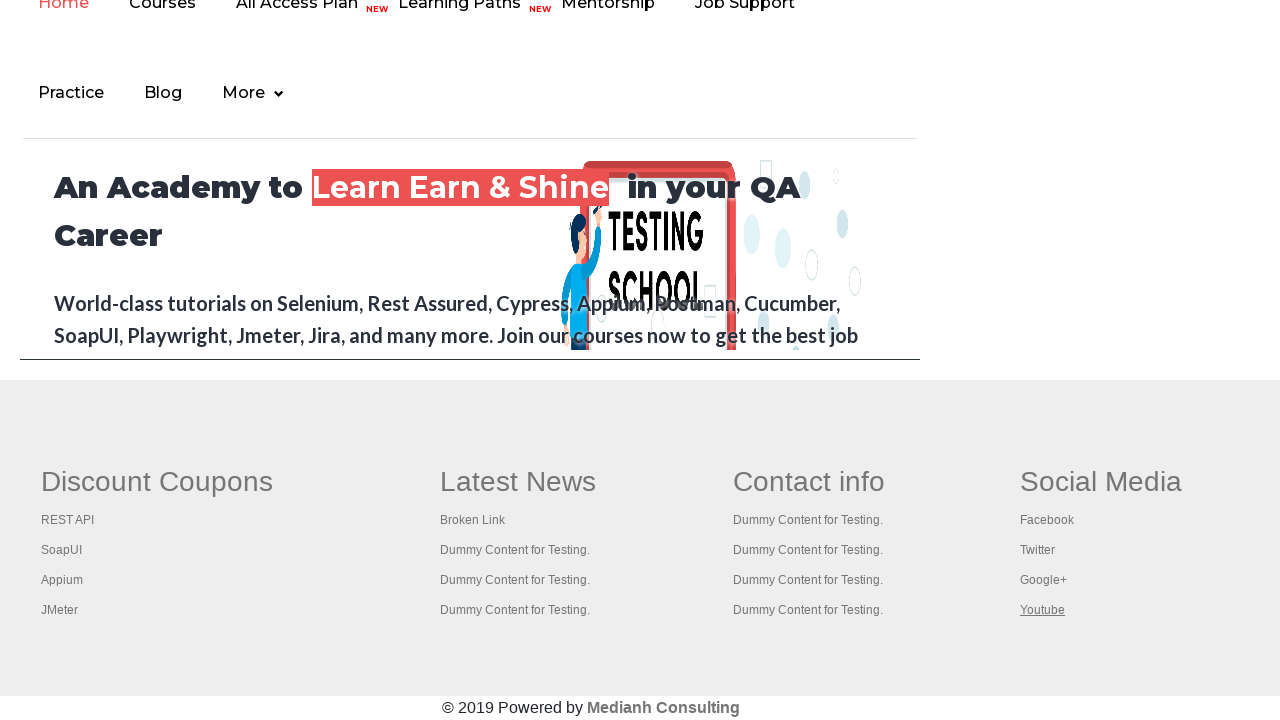

Brought opened tab to front and verified title: Practice Page
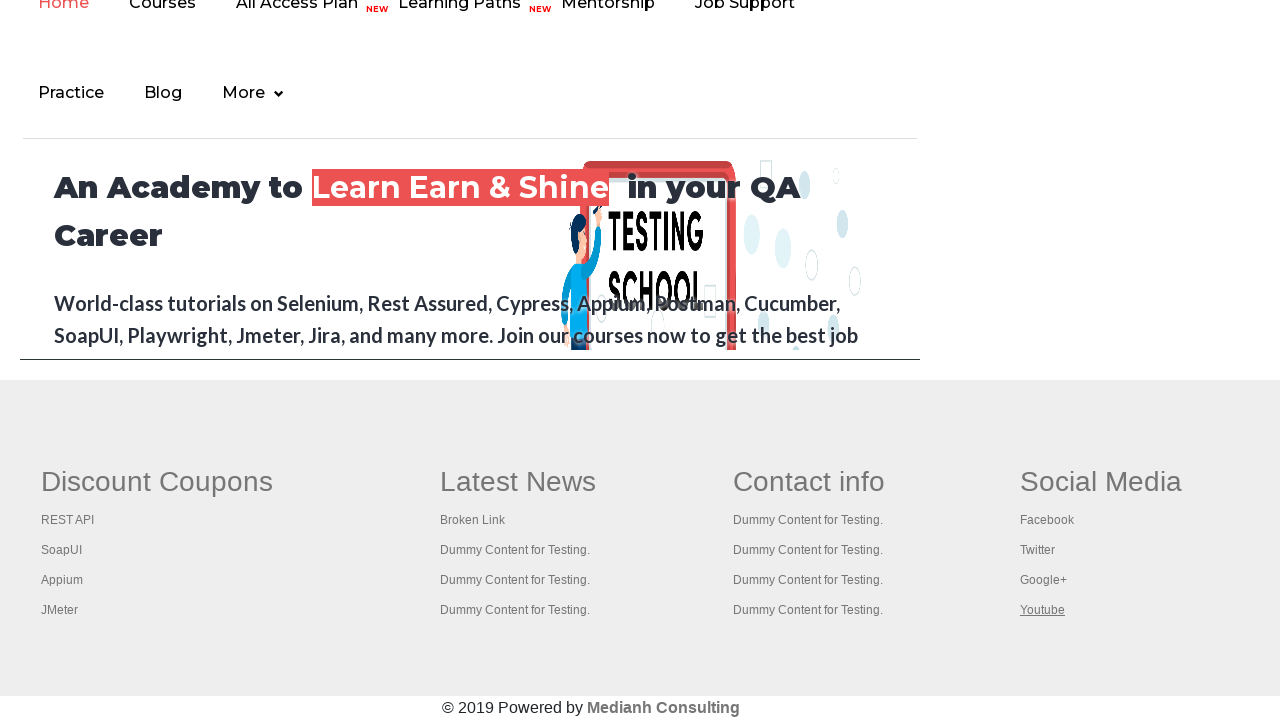

Brought opened tab to front and verified title: Practice Page
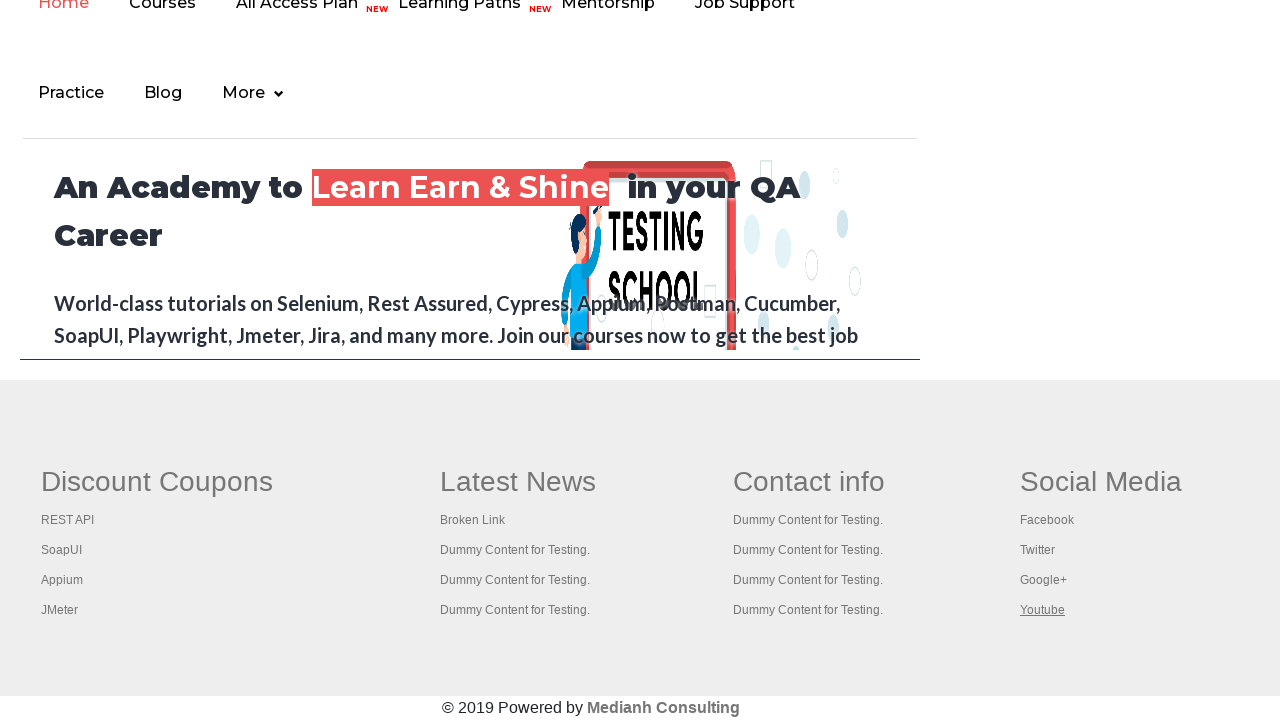

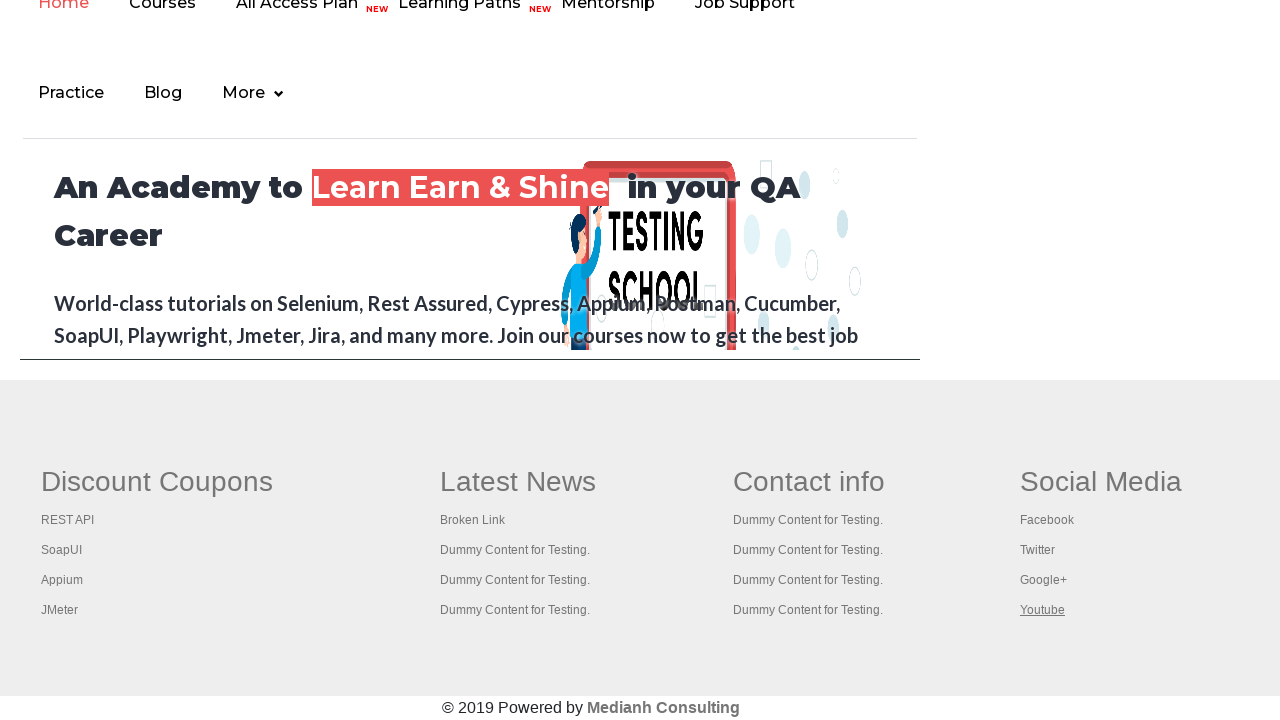